Tests password validation on MailChimp signup form by entering different password patterns and verifying validation indicators

Starting URL: https://login.mailchimp.com/signup/

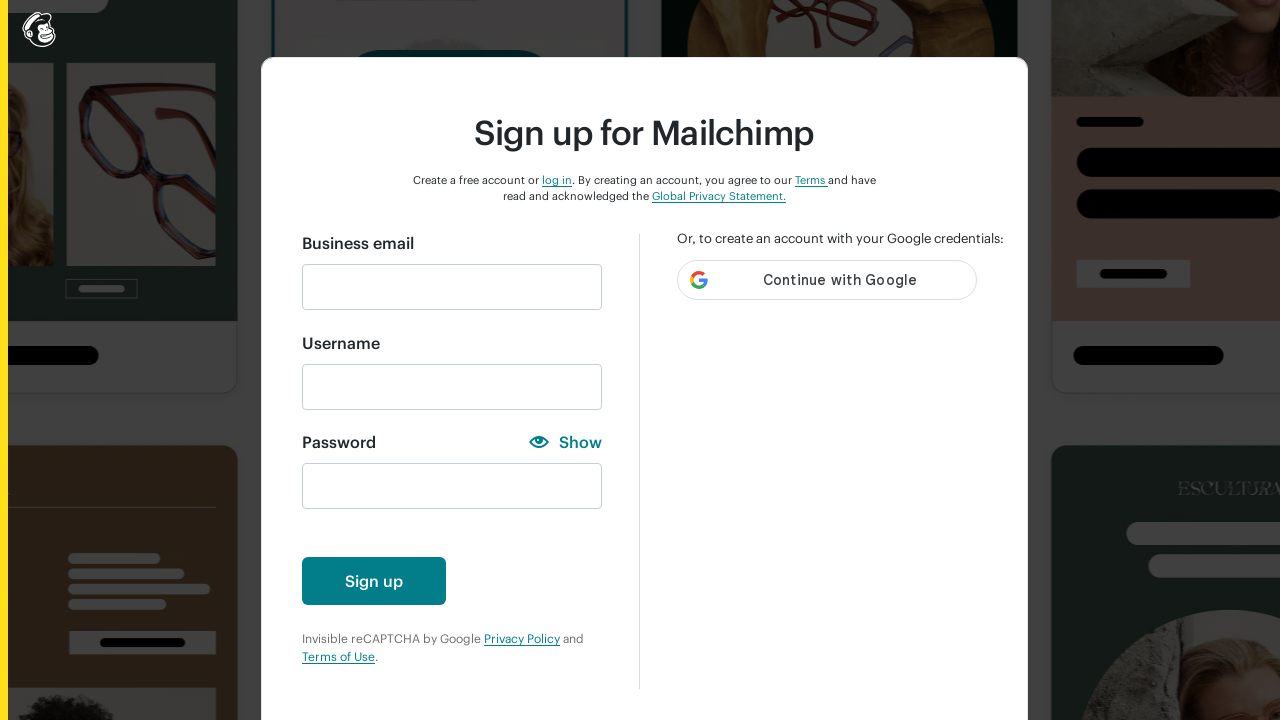

Filled email field with test2024@gmail.com on #email
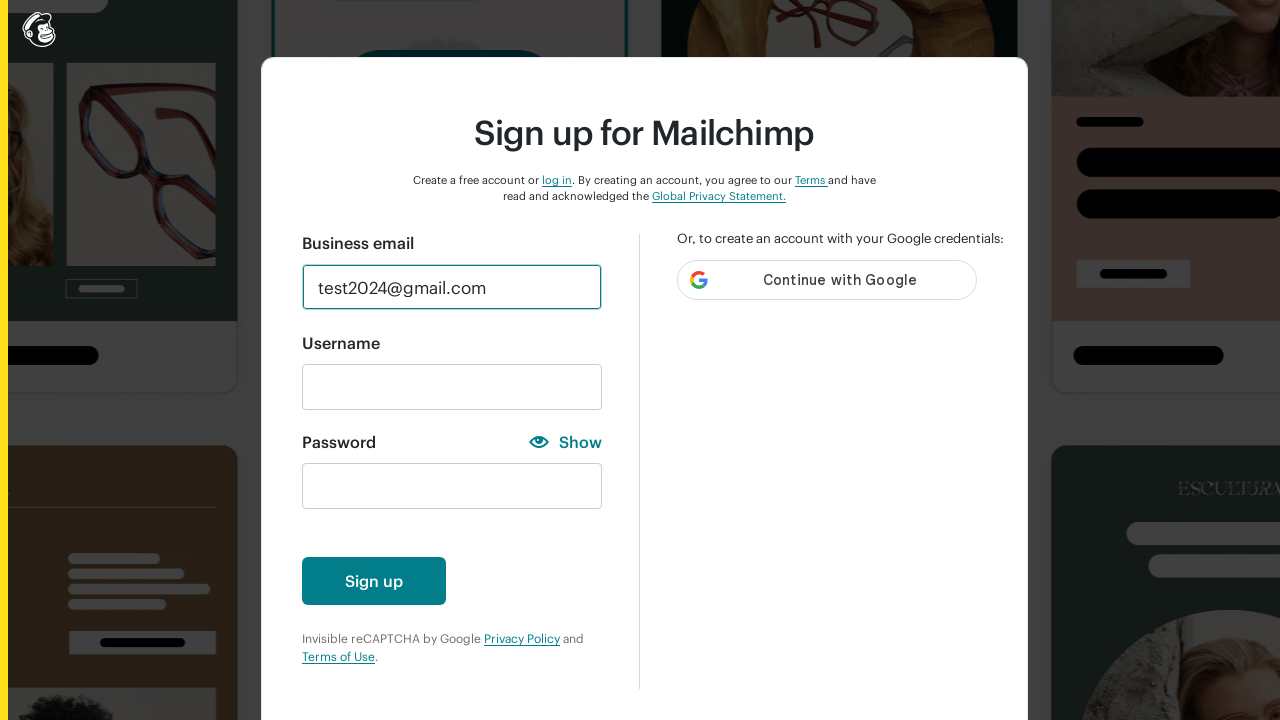

Filled password field with 'abc' to test lowercase validation on #new_password
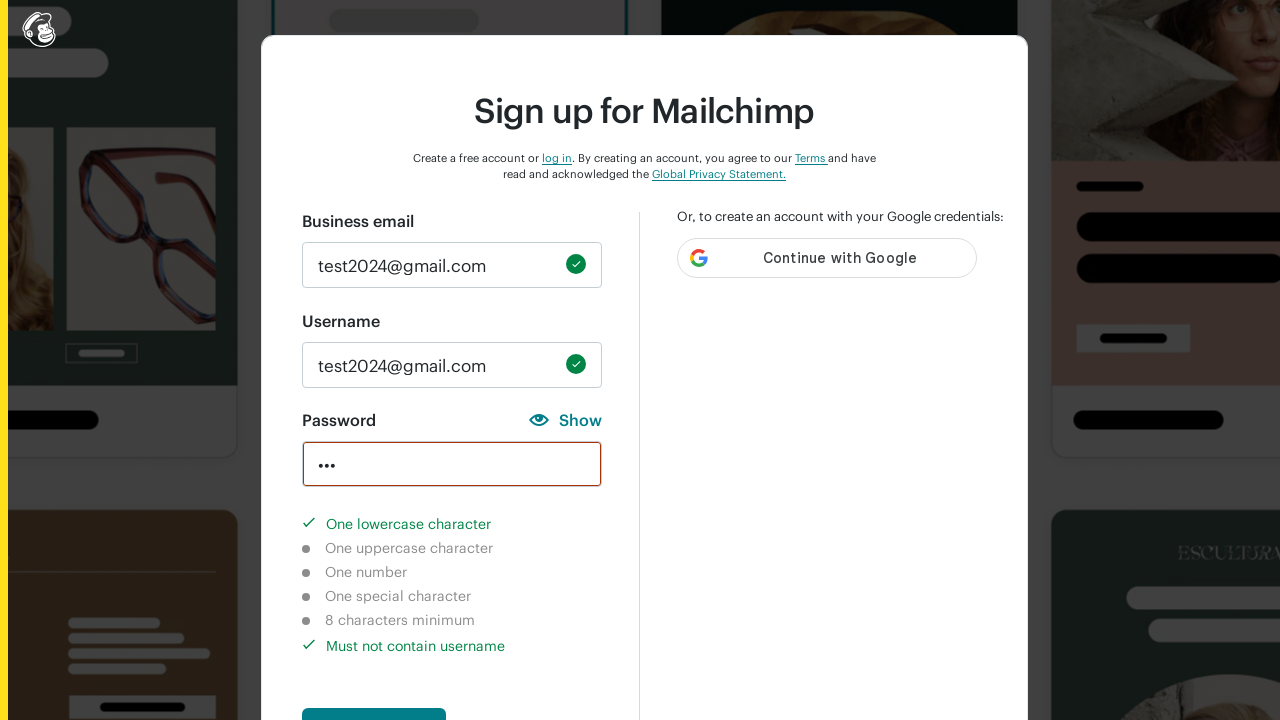

Clicked on password field at (452, 464) on #new_password
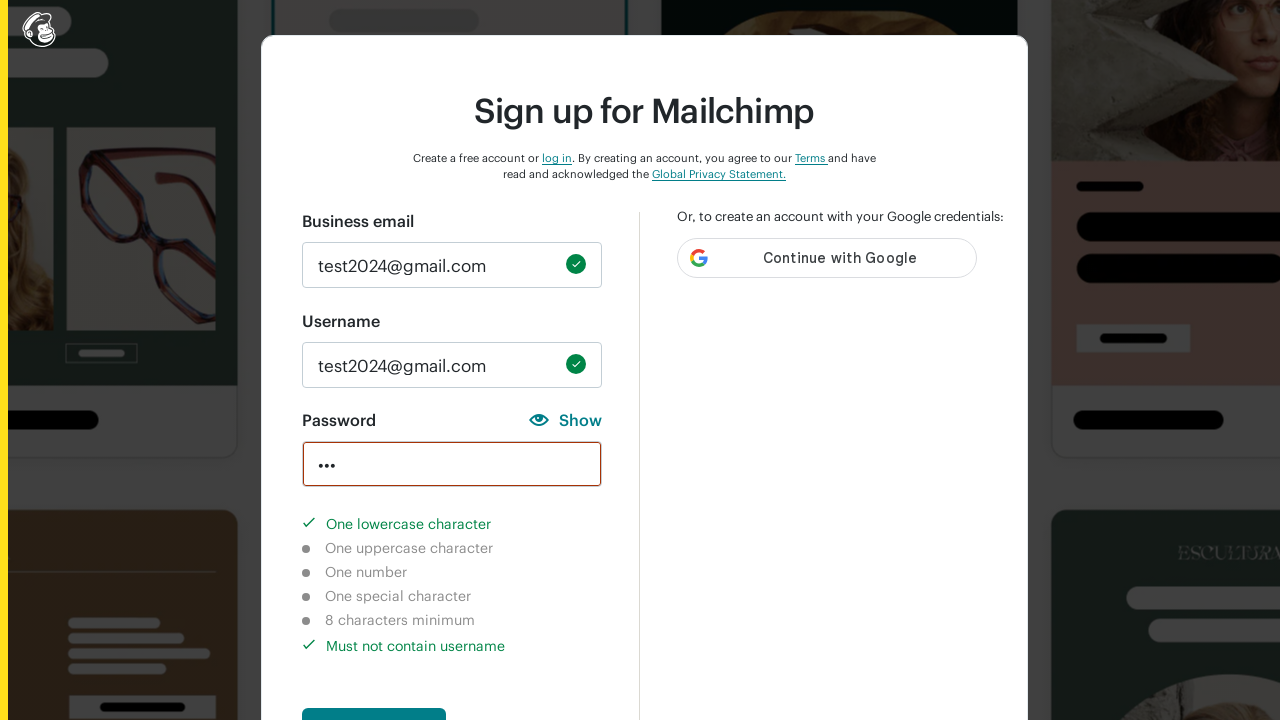

Waited 3 seconds for validation indicators to appear
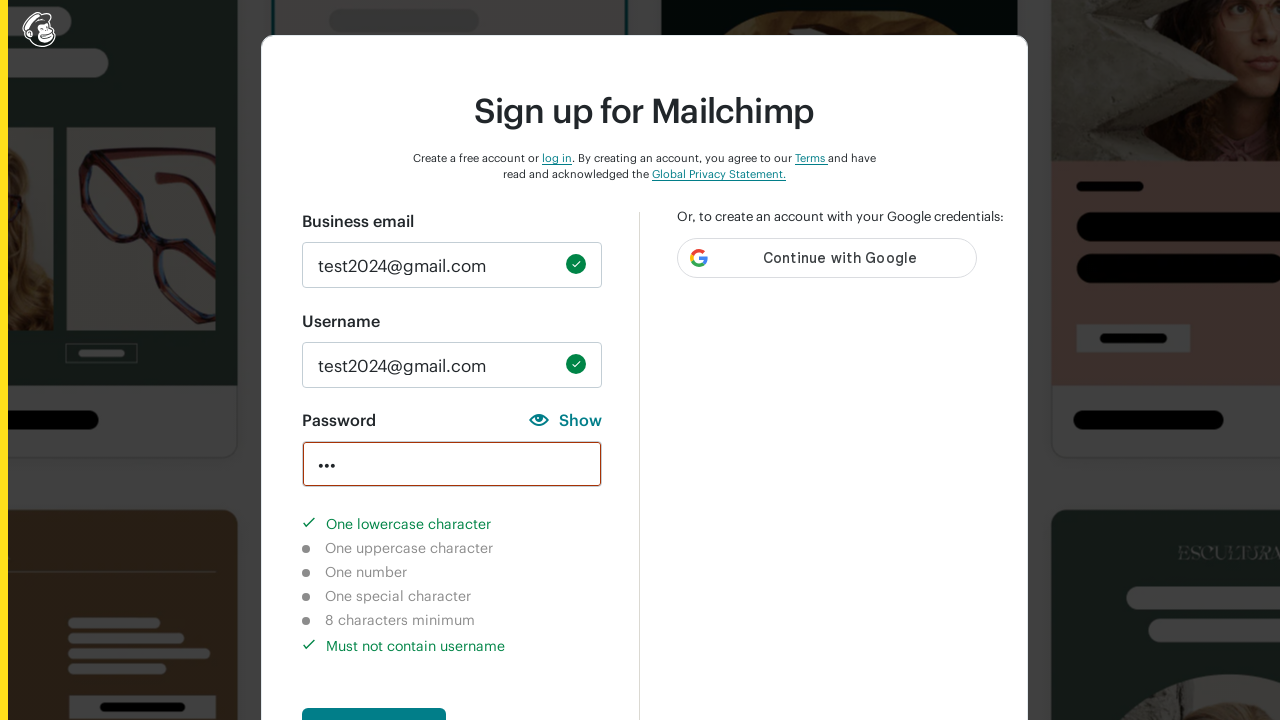

Verified lowercase character requirement is marked as completed
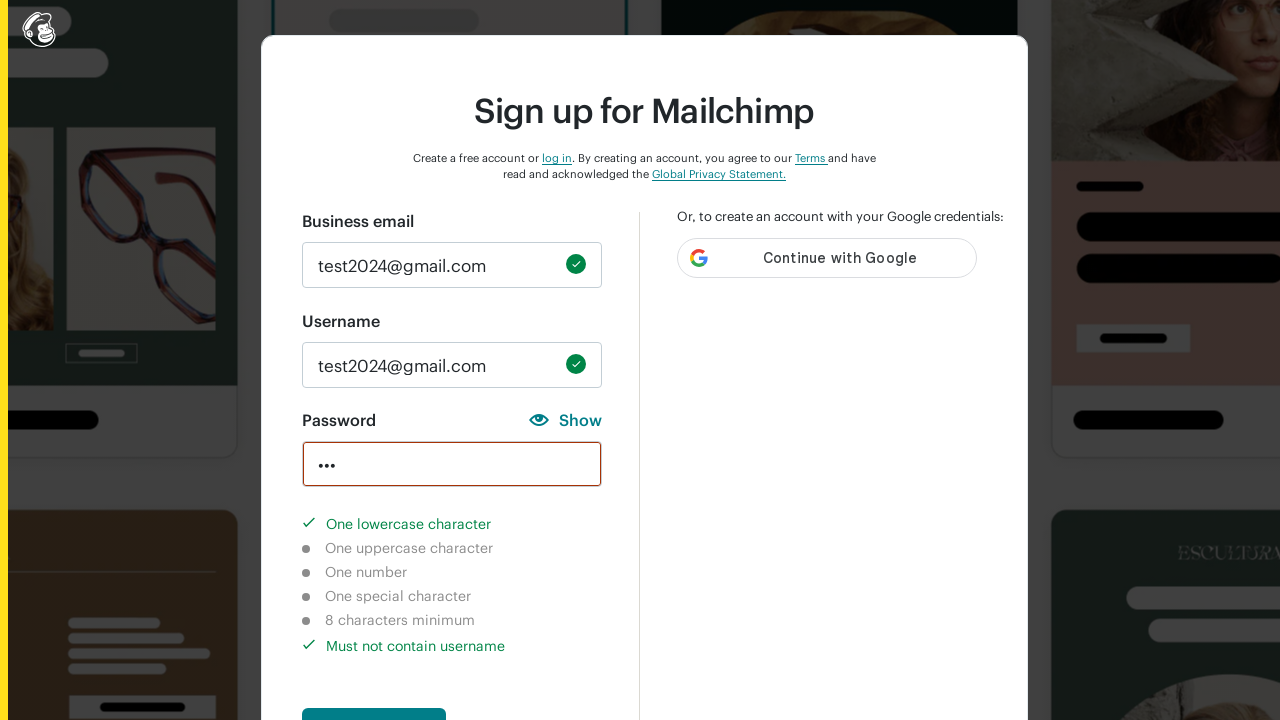

Verified uppercase character requirement is marked as not completed
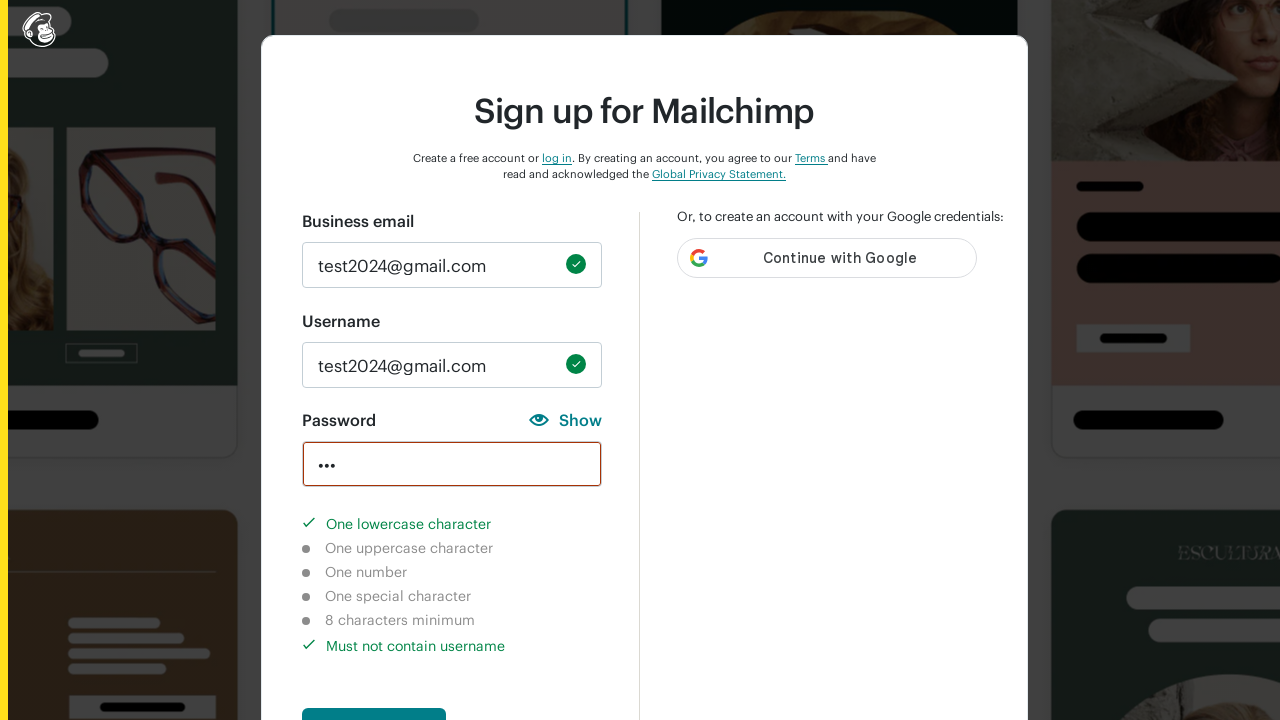

Verified number character requirement is marked as not completed
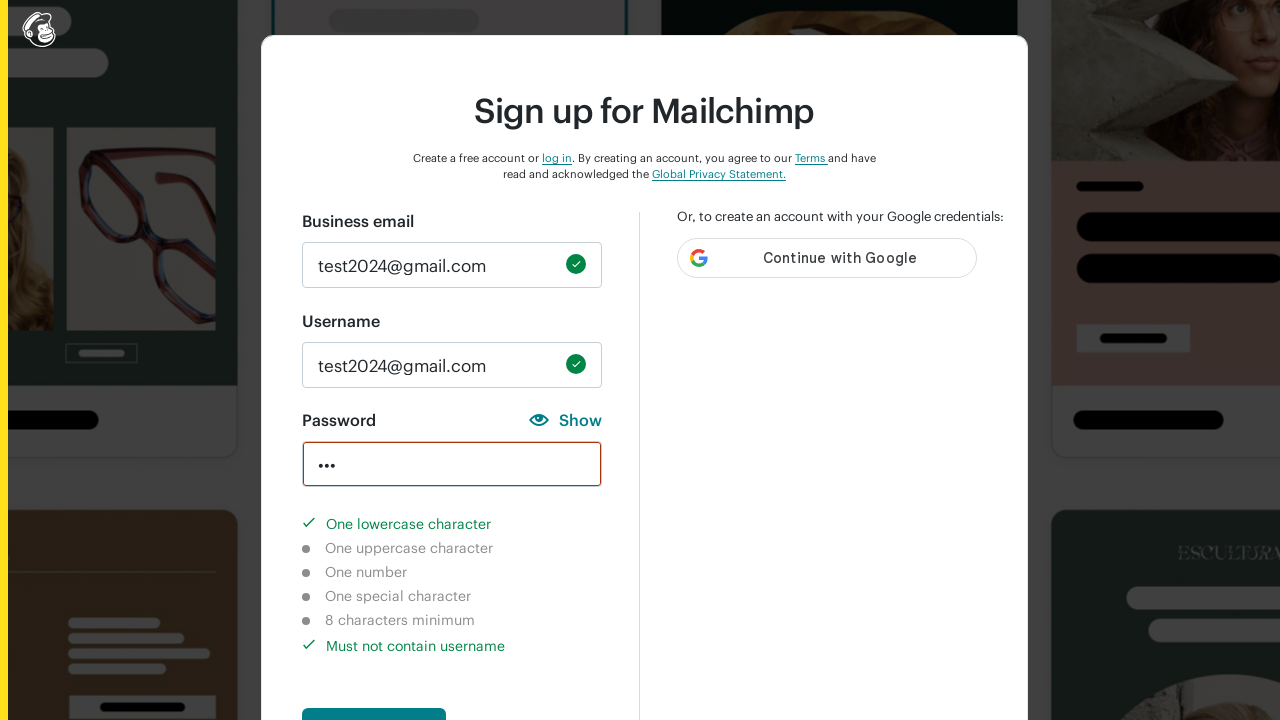

Verified special character requirement is marked as not completed
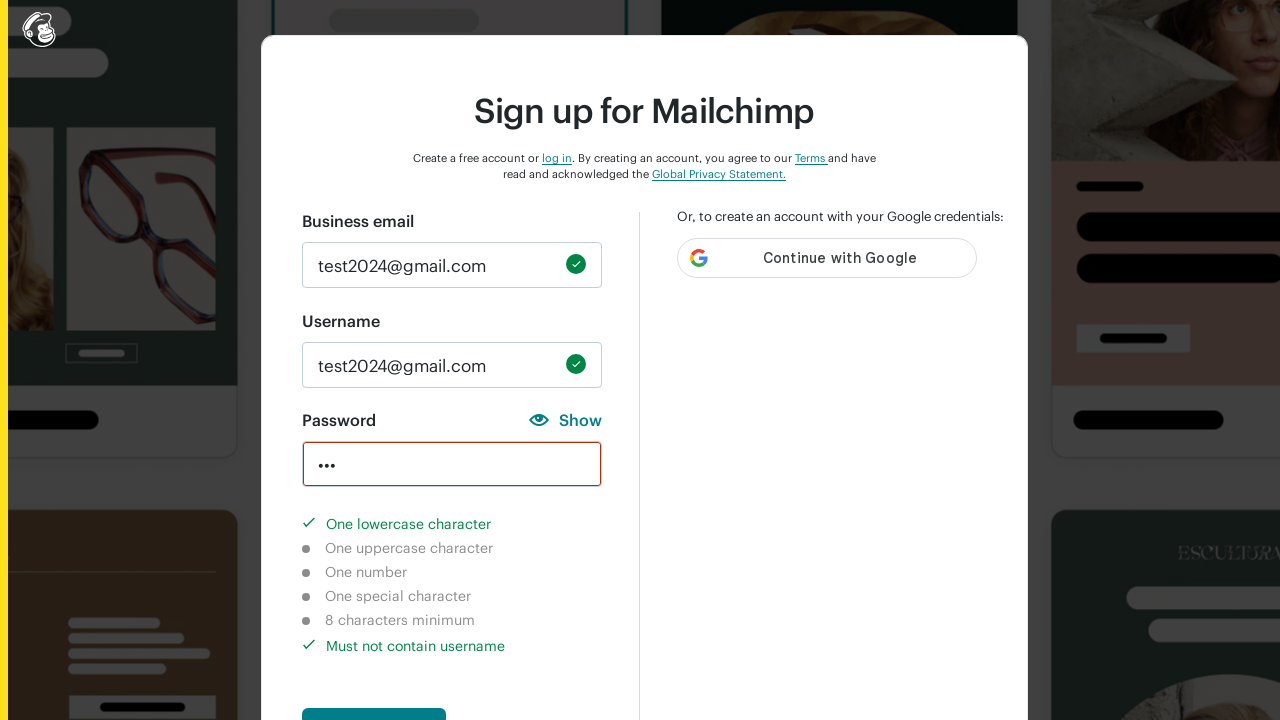

Verified 8 character length requirement is marked as not completed
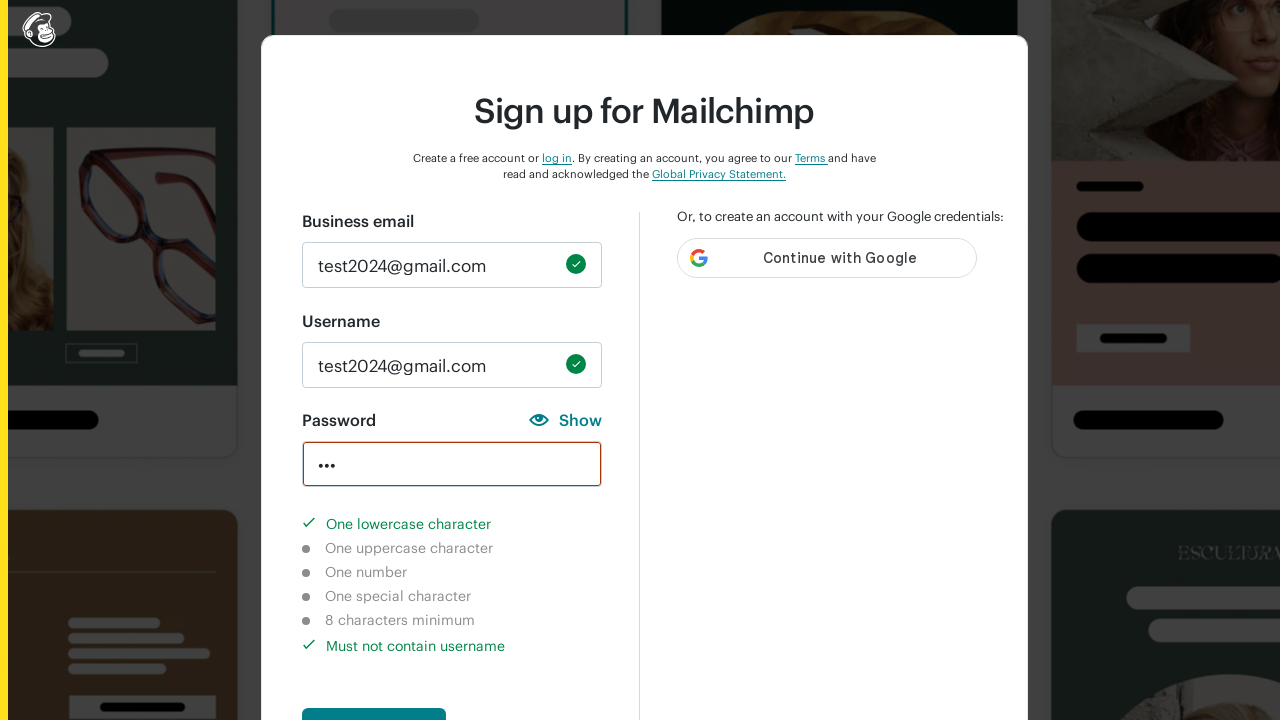

Cleared password field on #new_password
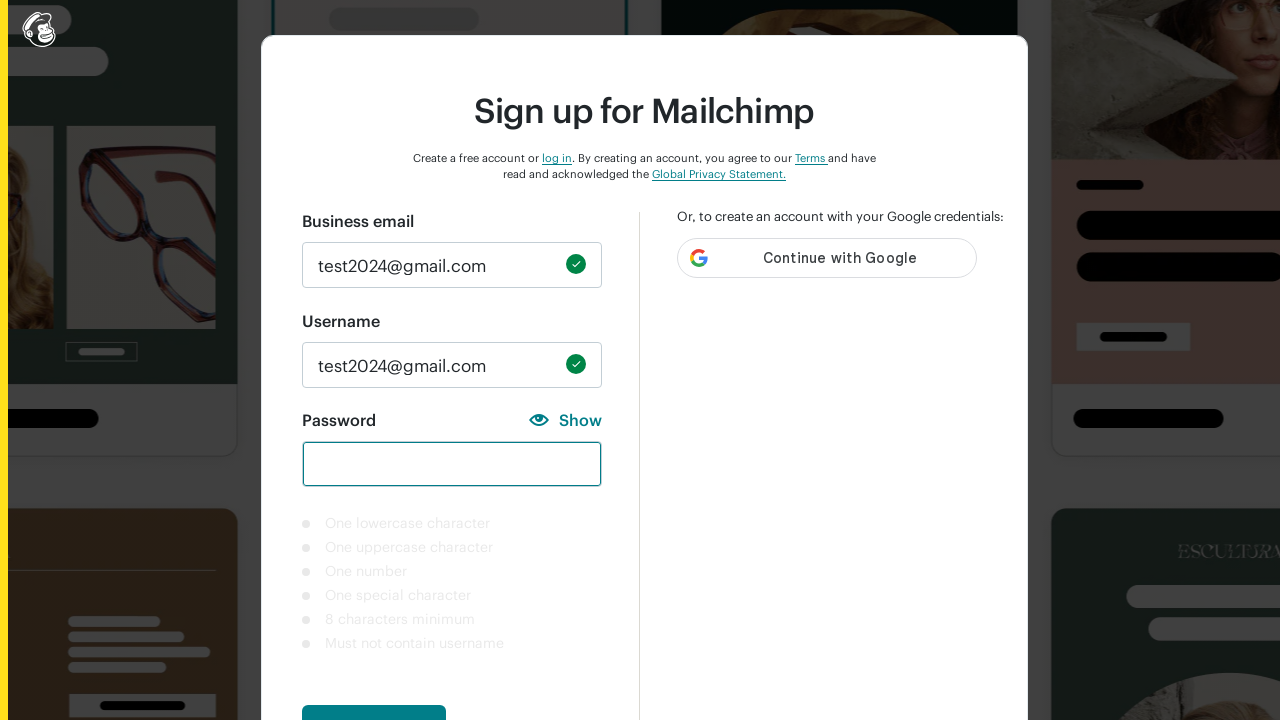

Filled password field with 'ABC' to test uppercase validation on #new_password
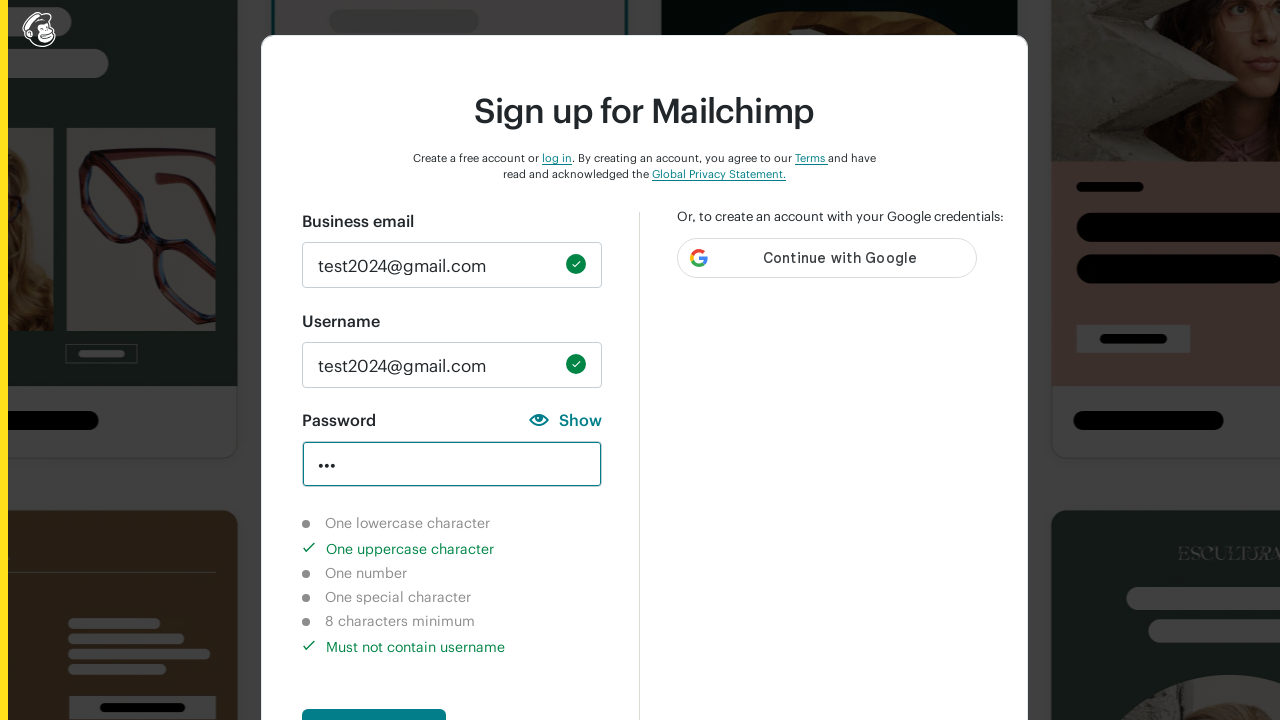

Waited 3 seconds for validation indicators to update
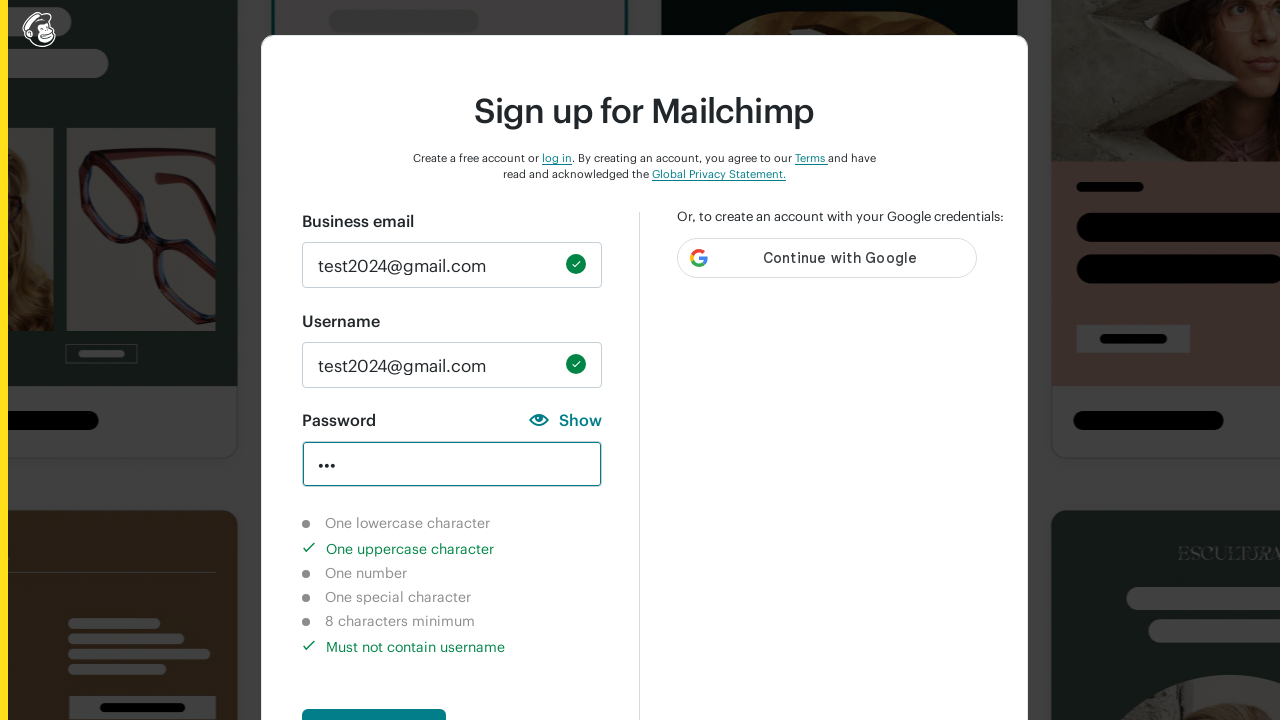

Verified lowercase character requirement is marked as not completed
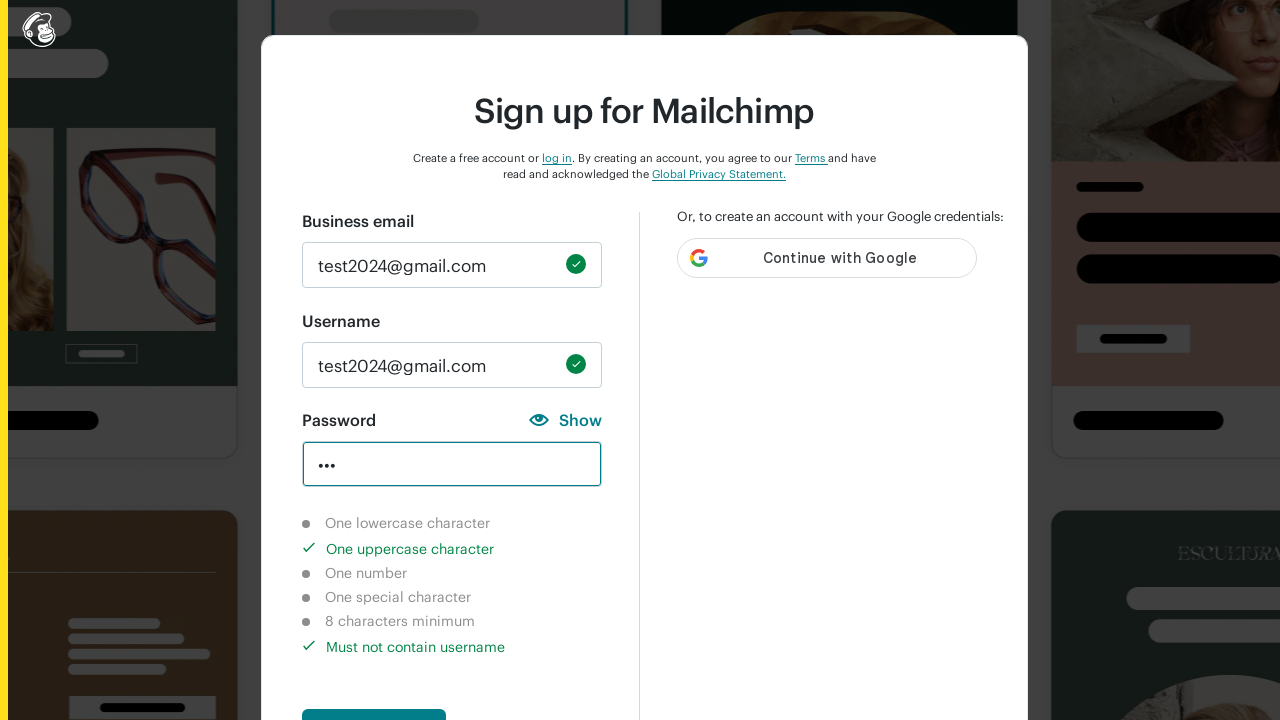

Verified uppercase character requirement is marked as completed
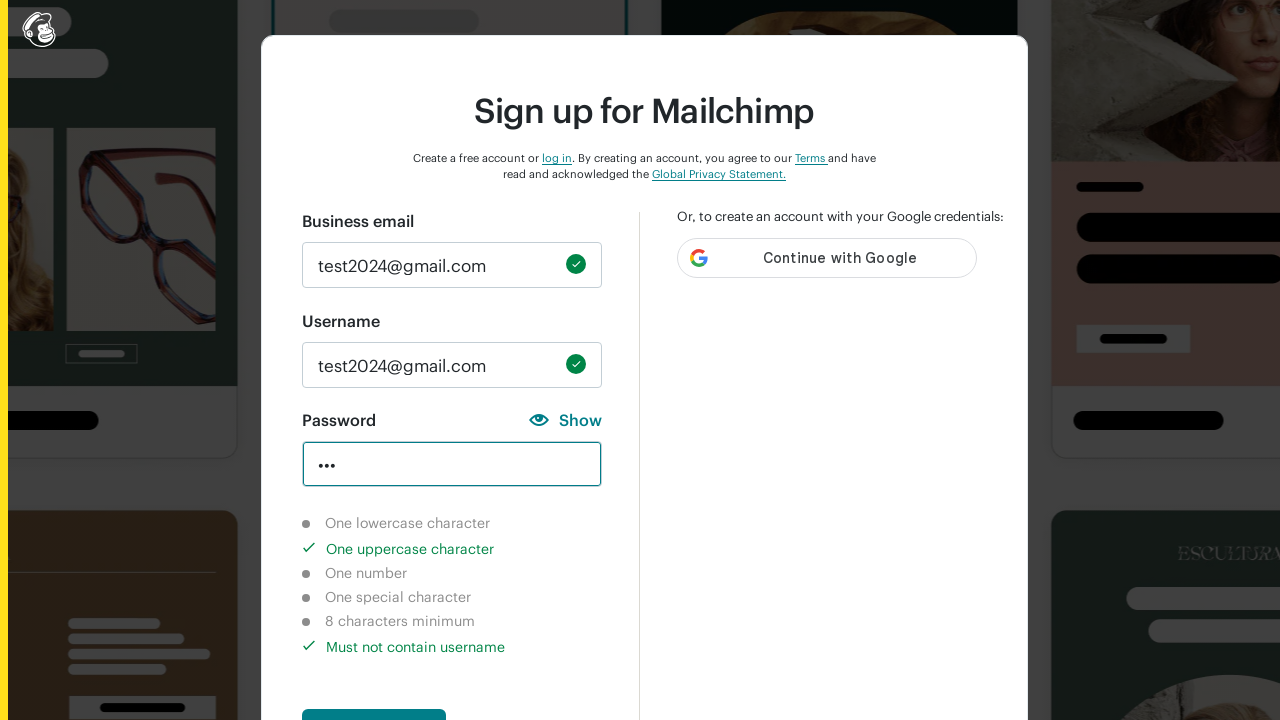

Verified number character requirement is marked as not completed
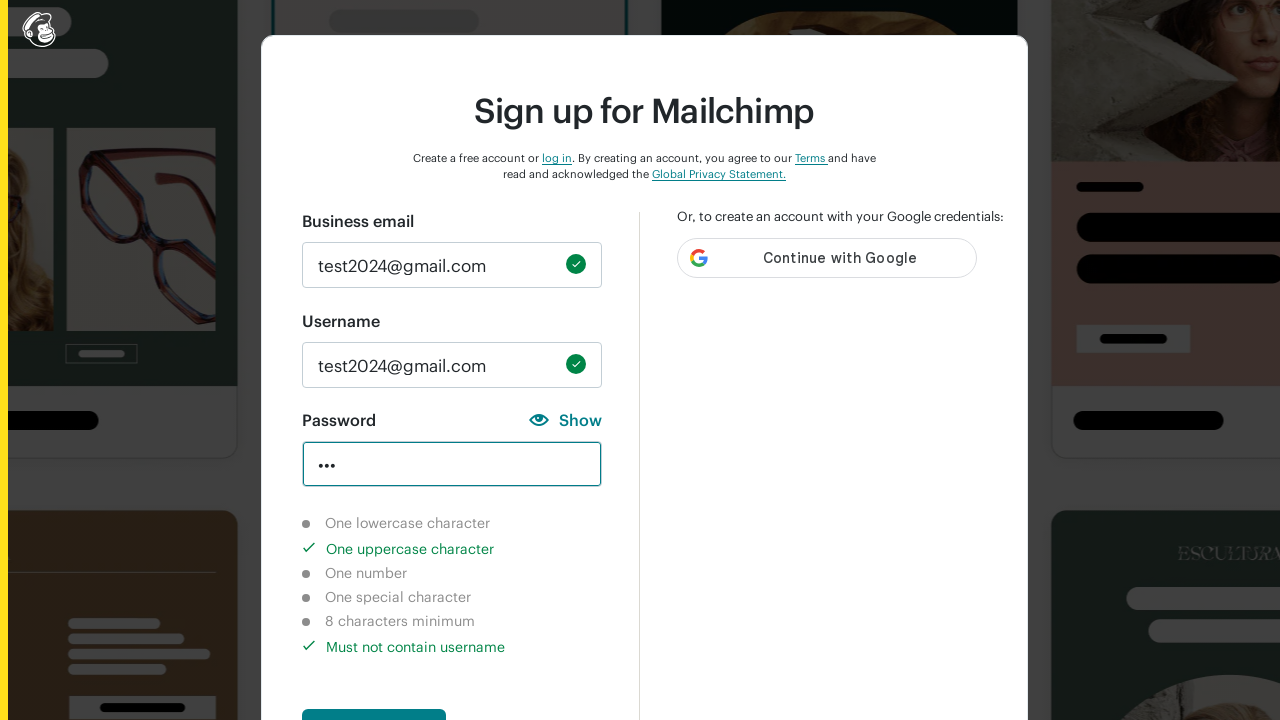

Verified special character requirement is marked as not completed
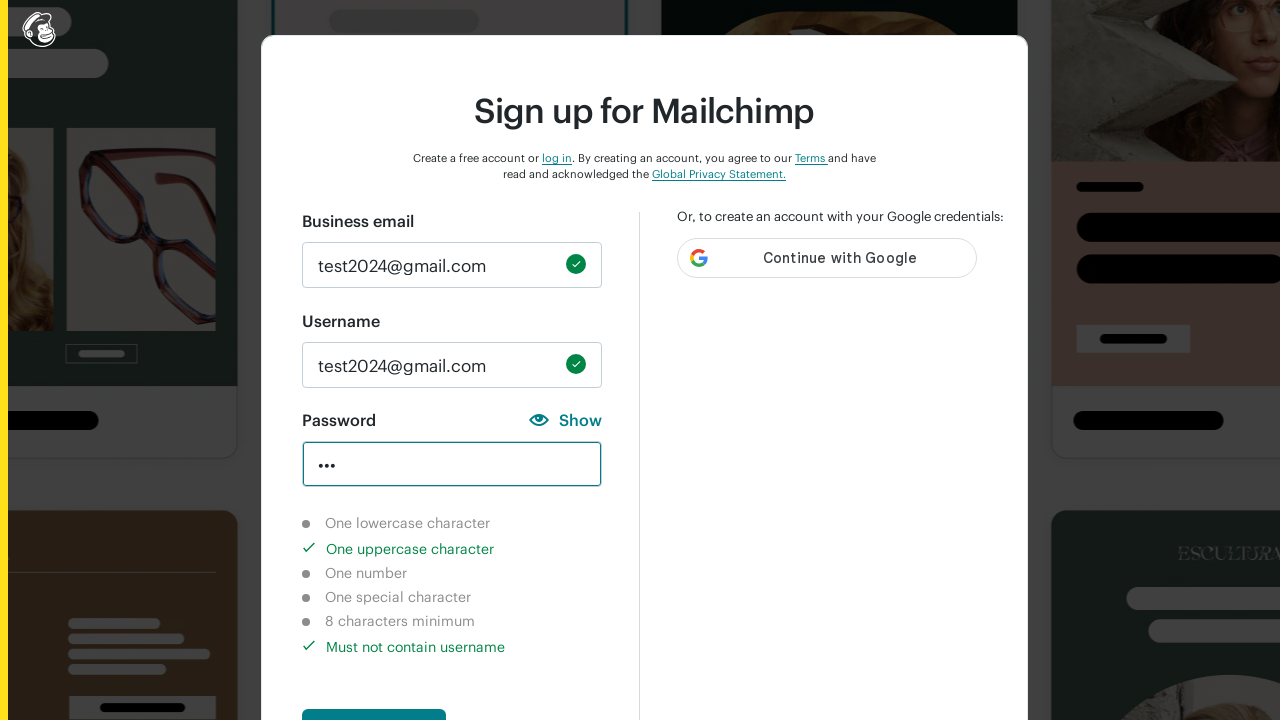

Verified 8 character length requirement is marked as not completed
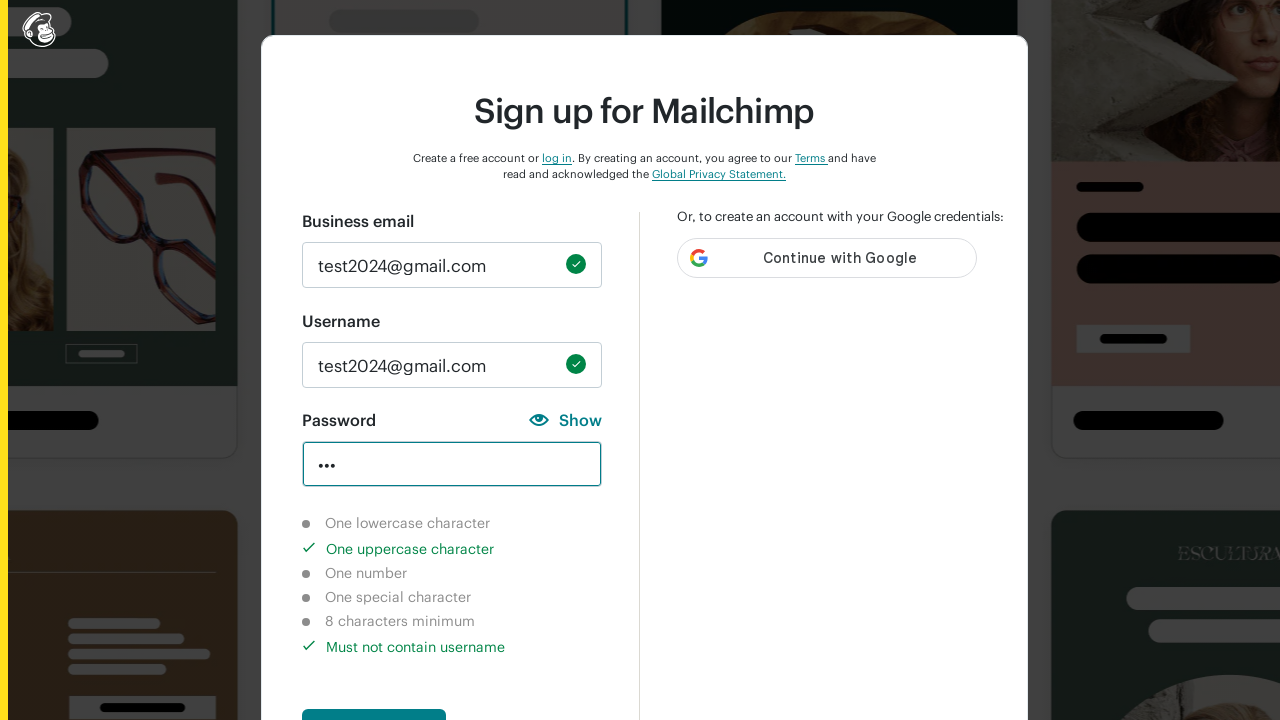

Cleared password field on #new_password
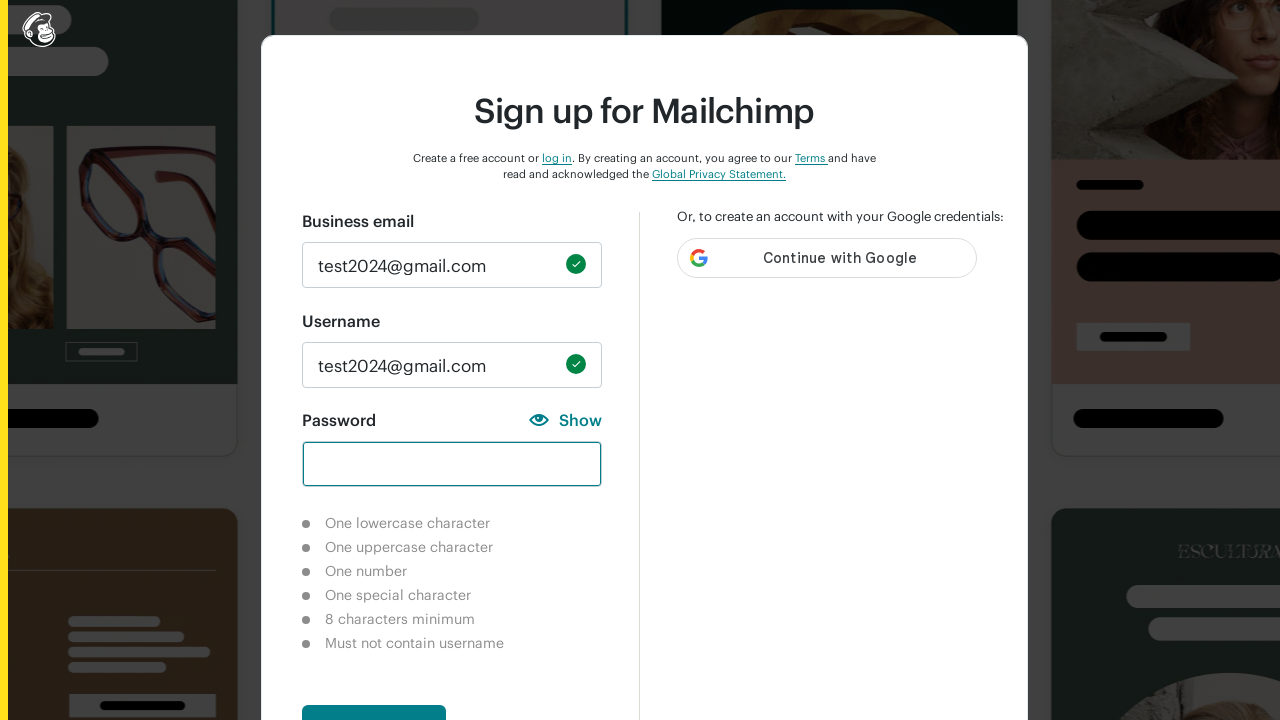

Filled password field with '123' to test number validation on #new_password
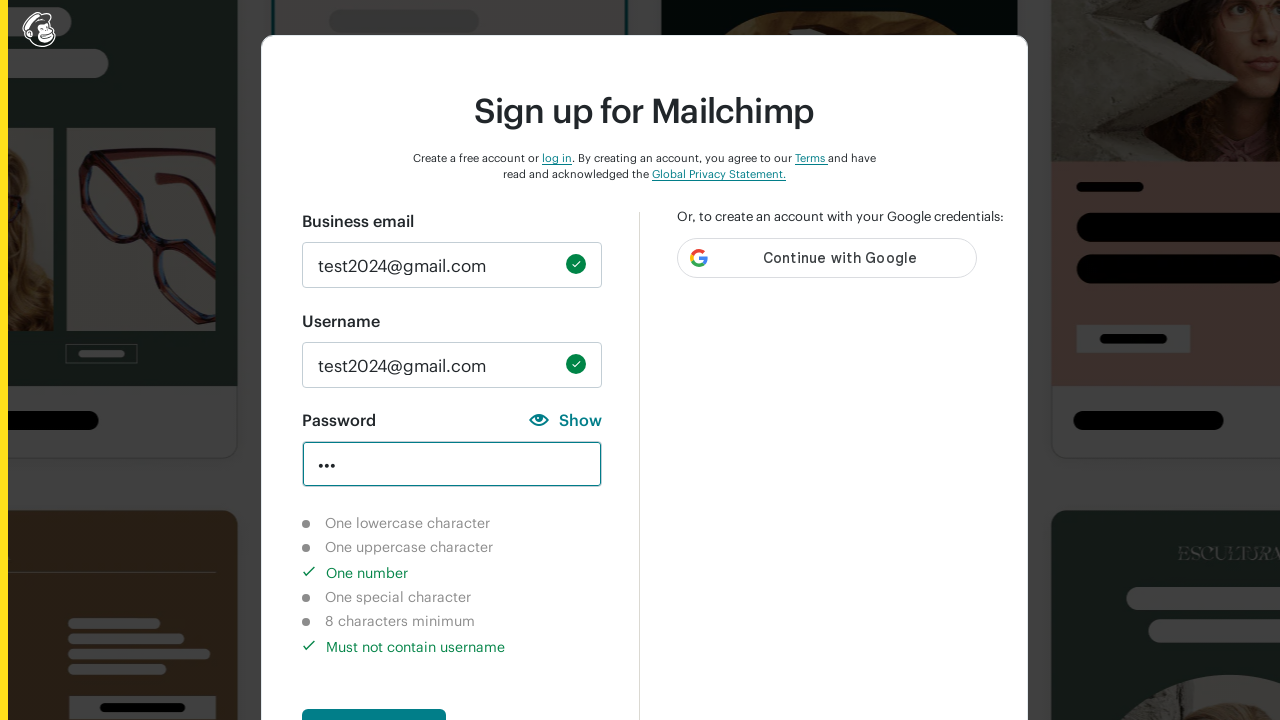

Waited 5 seconds for validation indicators to update
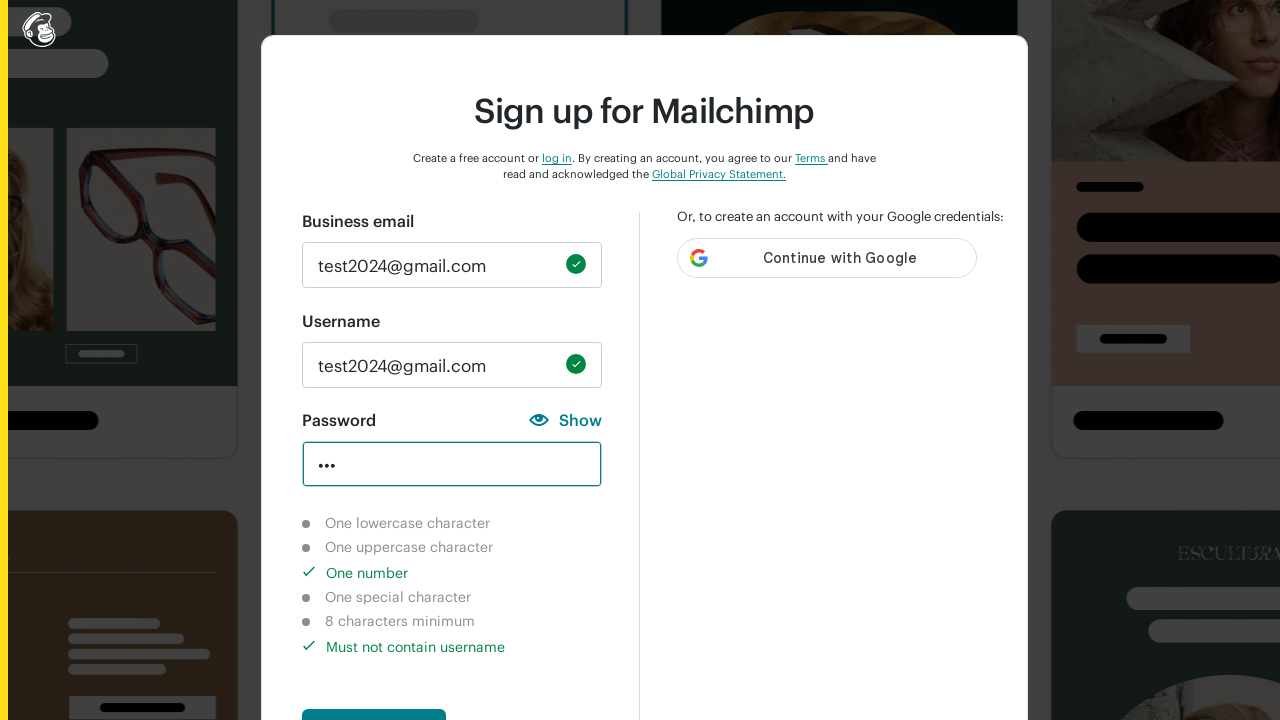

Verified lowercase character requirement is marked as not completed
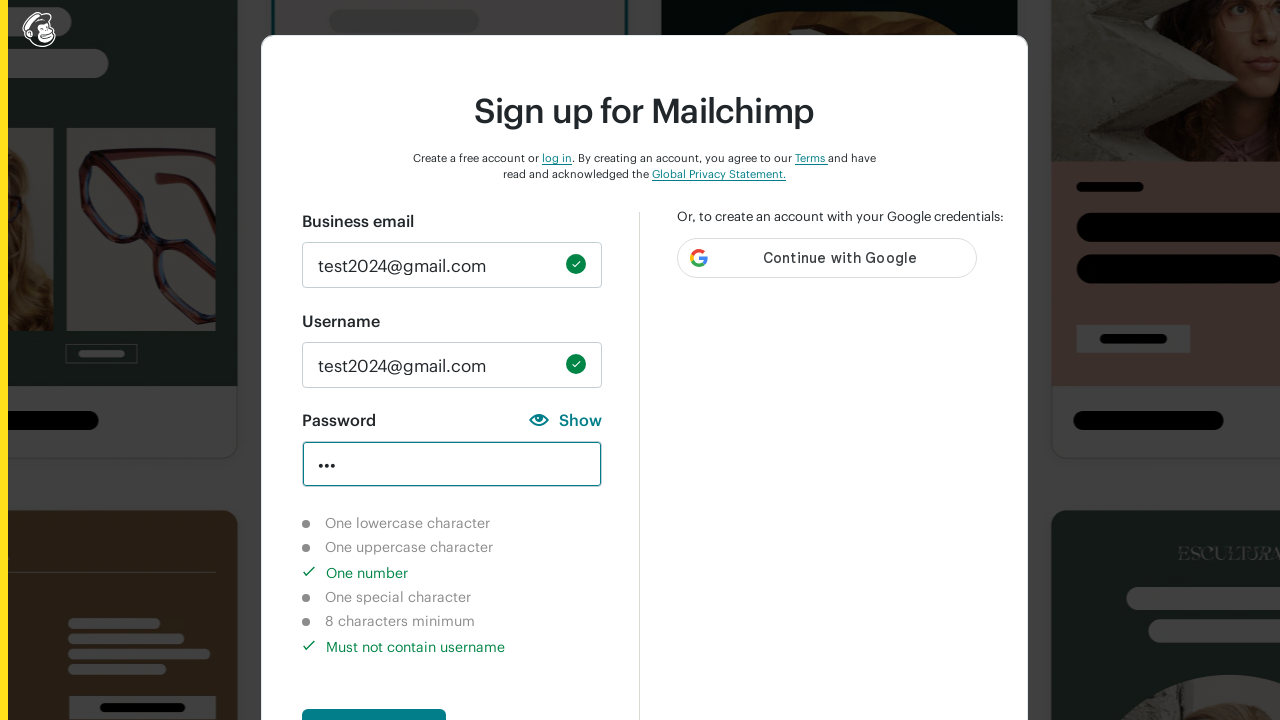

Verified uppercase character requirement is marked as not completed
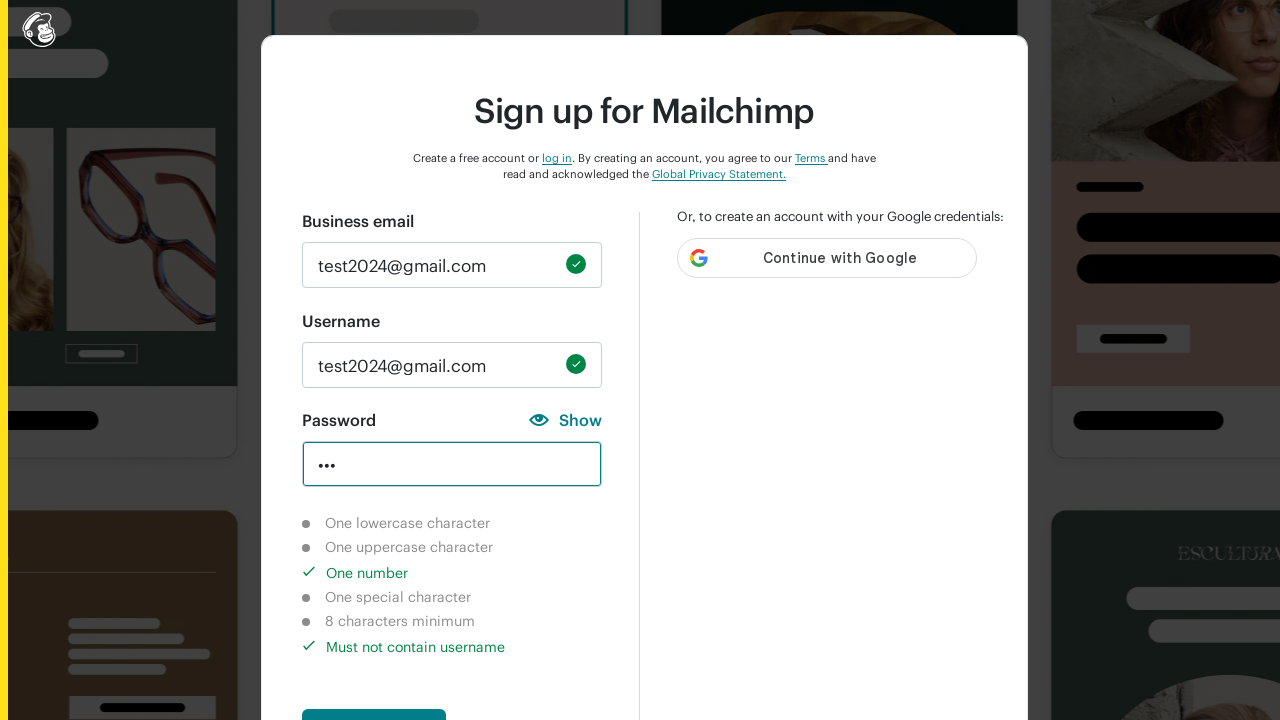

Verified number character requirement is marked as completed
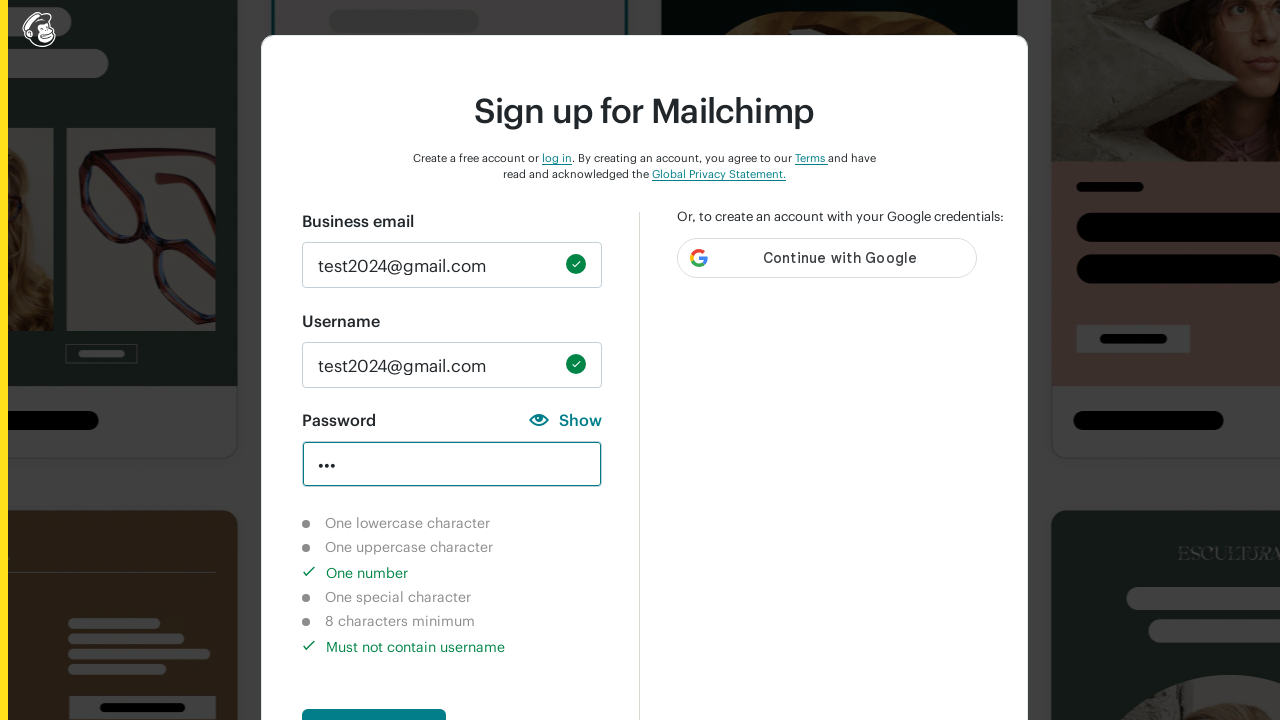

Verified special character requirement is marked as not completed
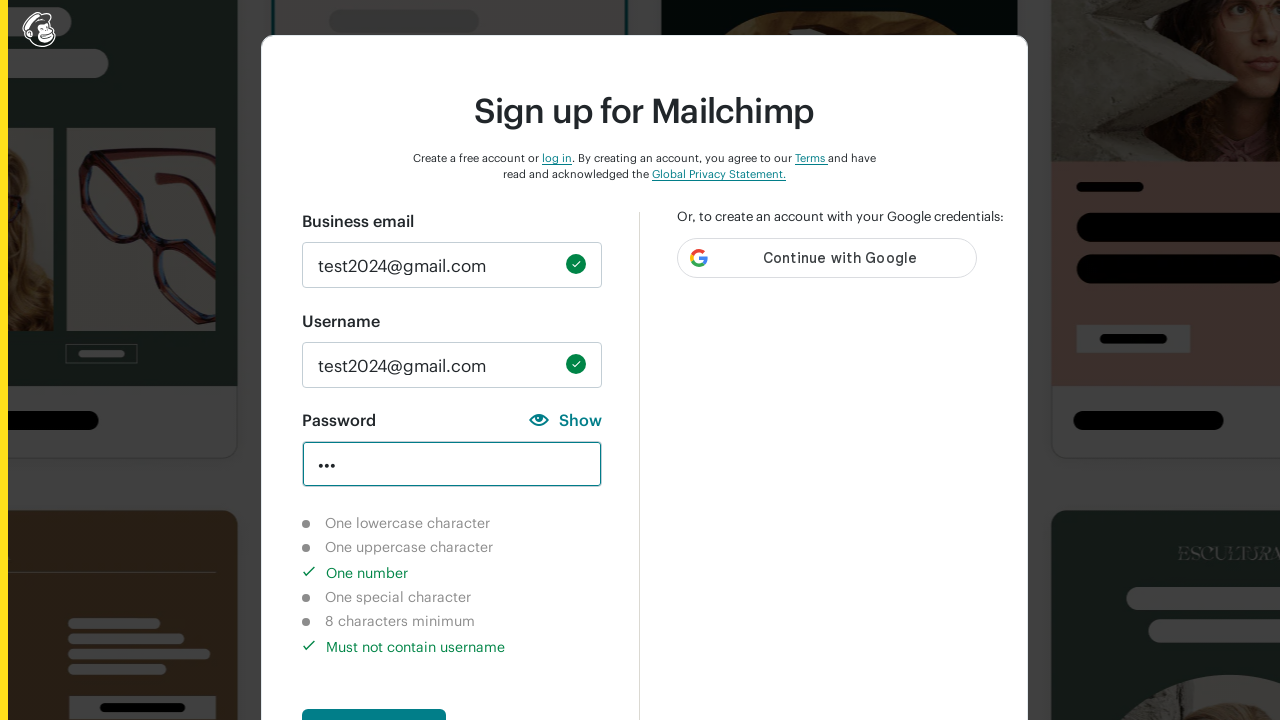

Verified 8 character length requirement is marked as not completed
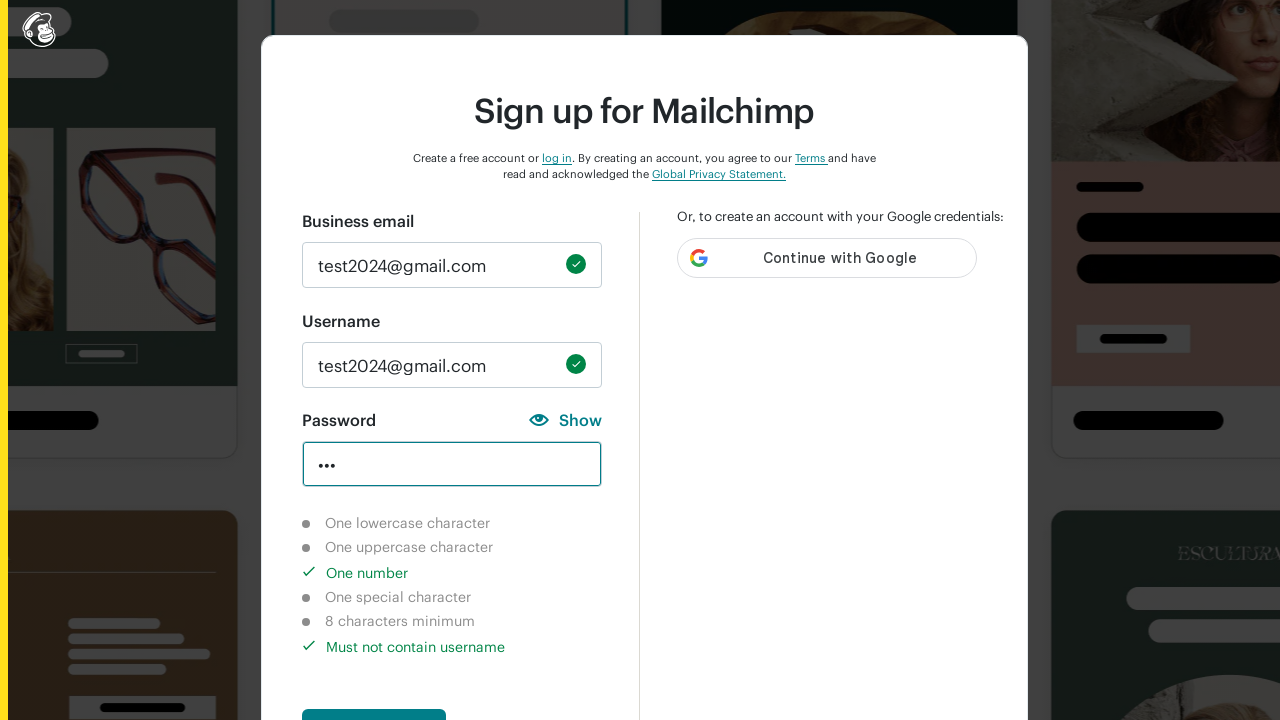

Cleared password field on #new_password
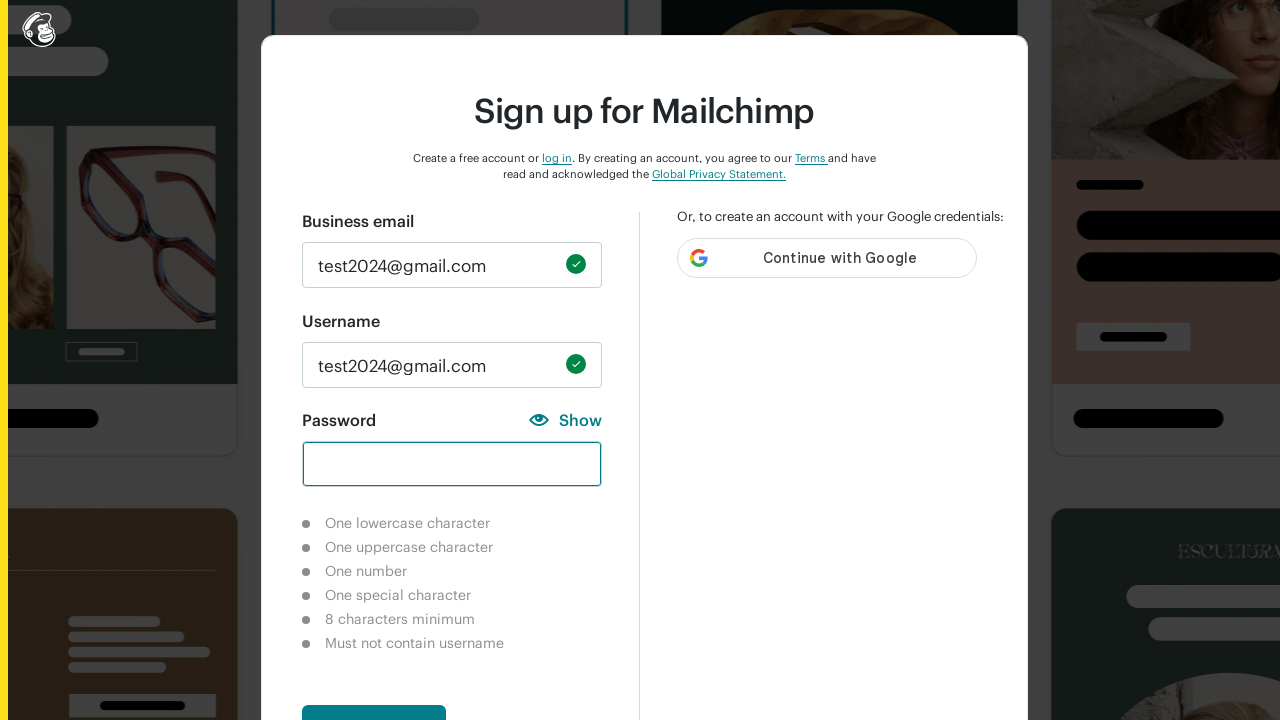

Filled password field with '!@#' to test special character validation on #new_password
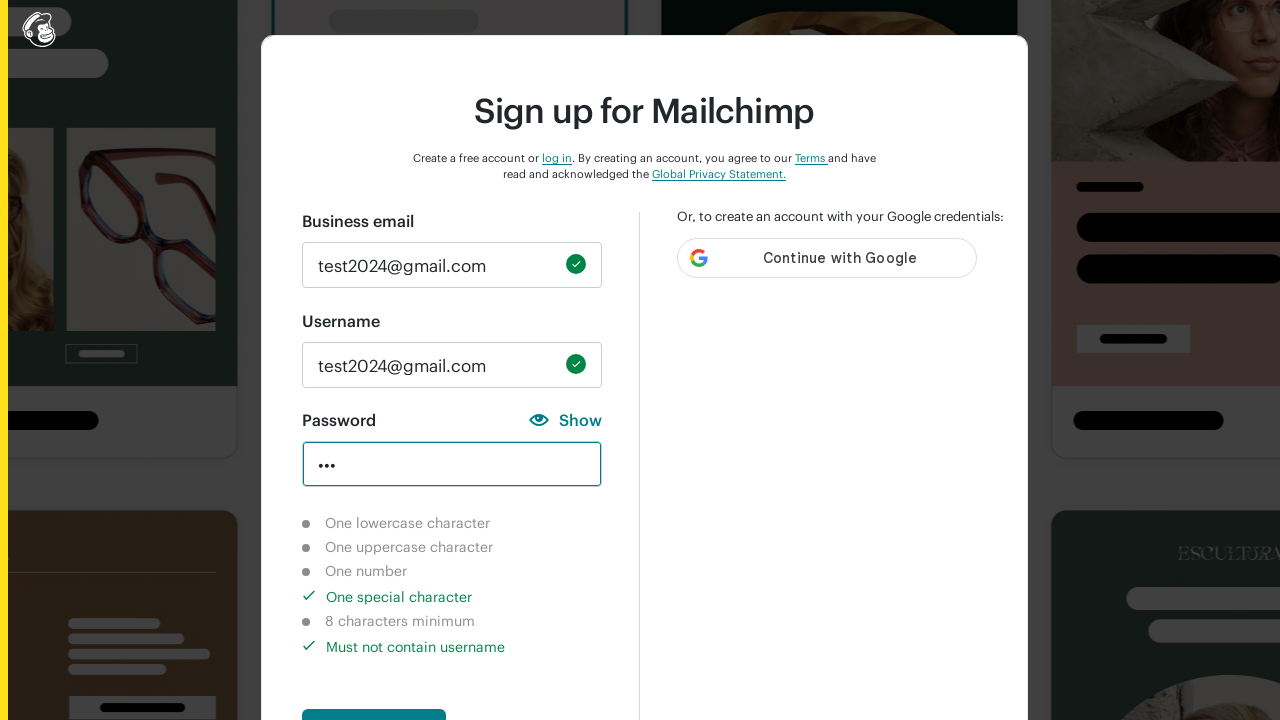

Waited 3 seconds for validation indicators to update
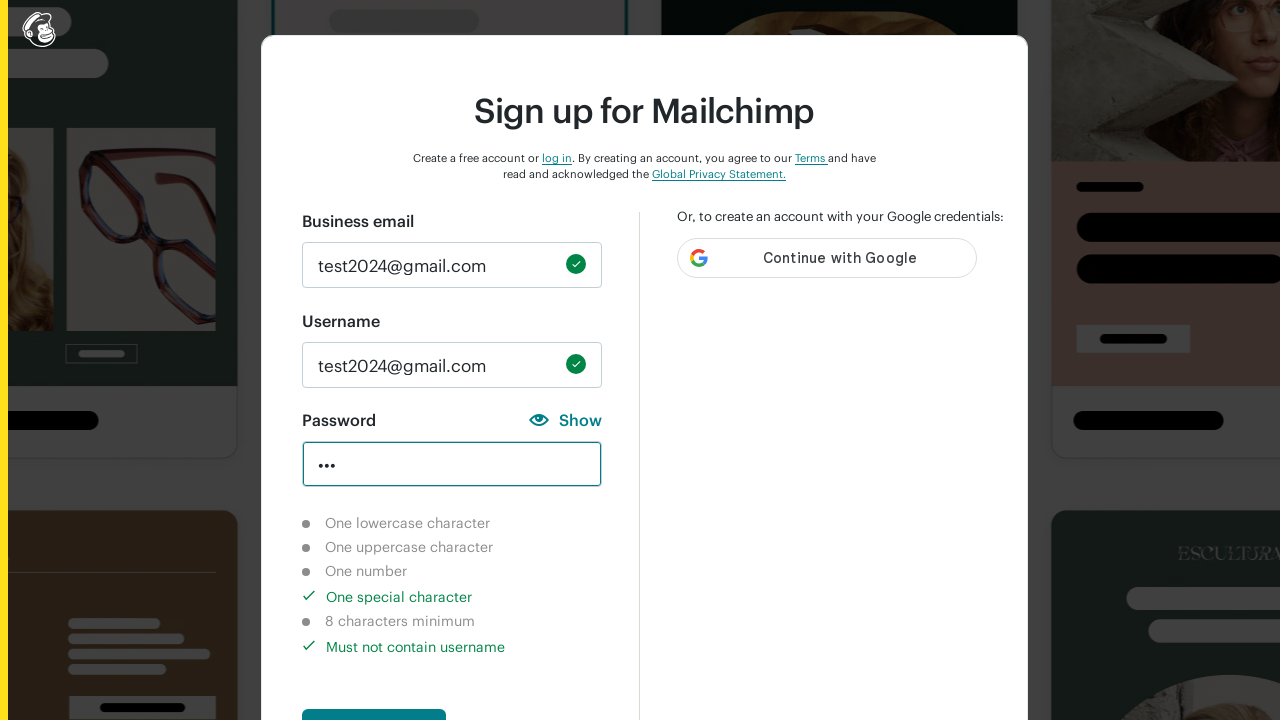

Verified lowercase character requirement is marked as not completed
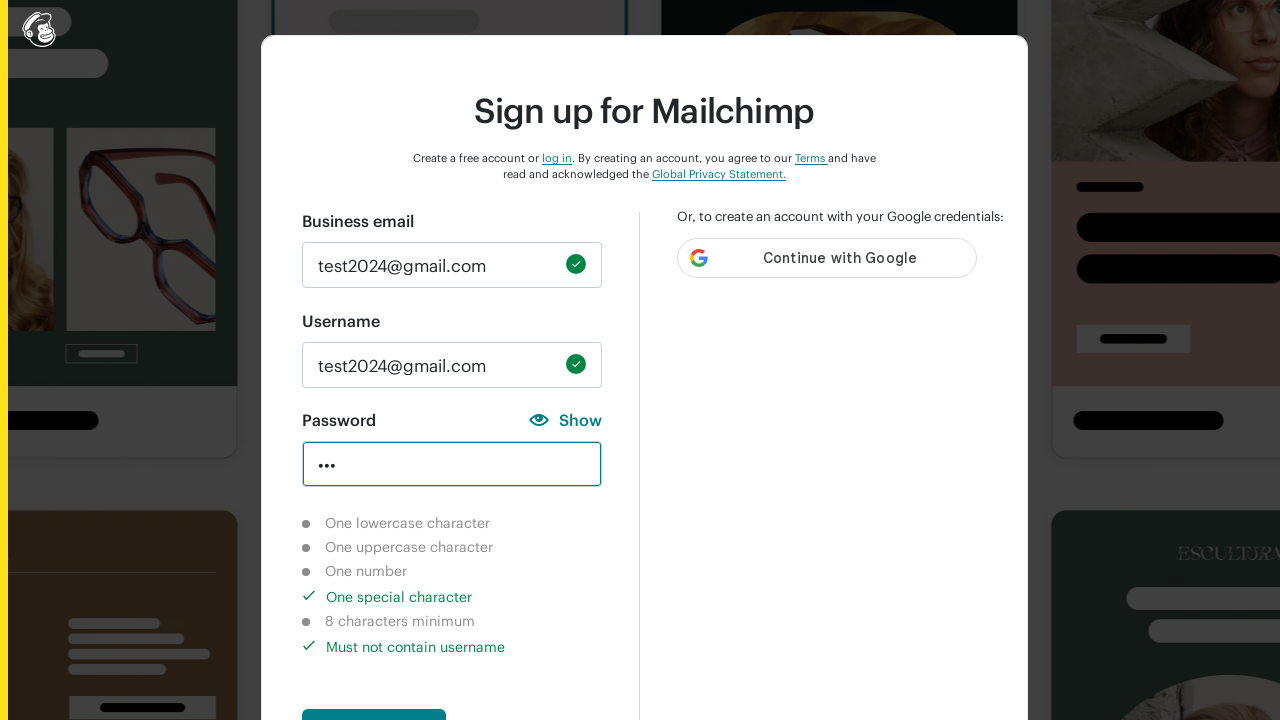

Verified uppercase character requirement is marked as not completed
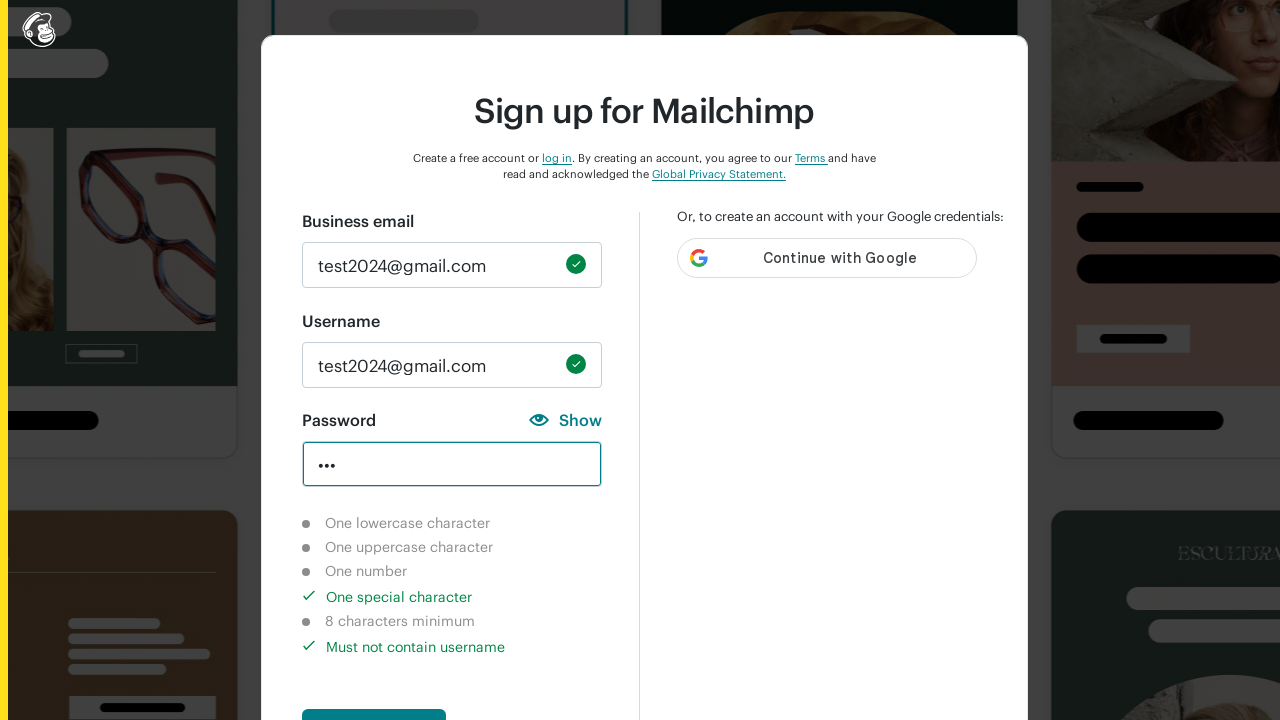

Verified number character requirement is marked as not completed
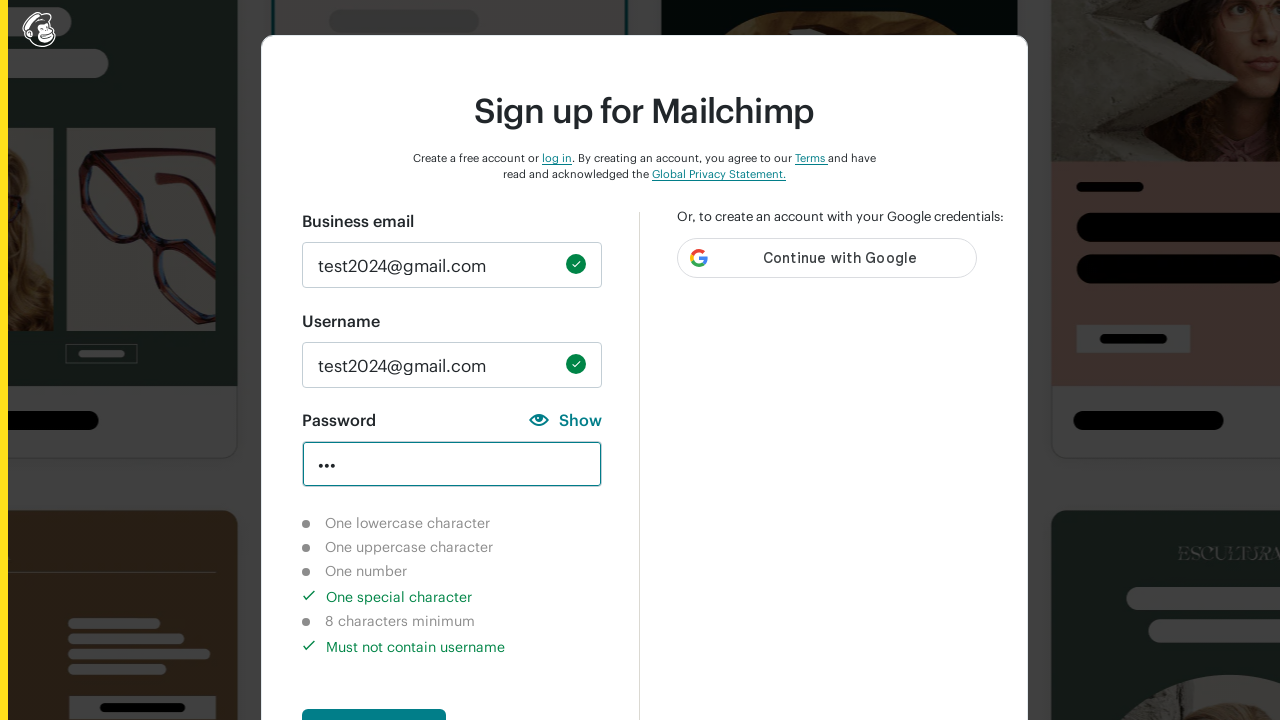

Verified special character requirement is marked as completed
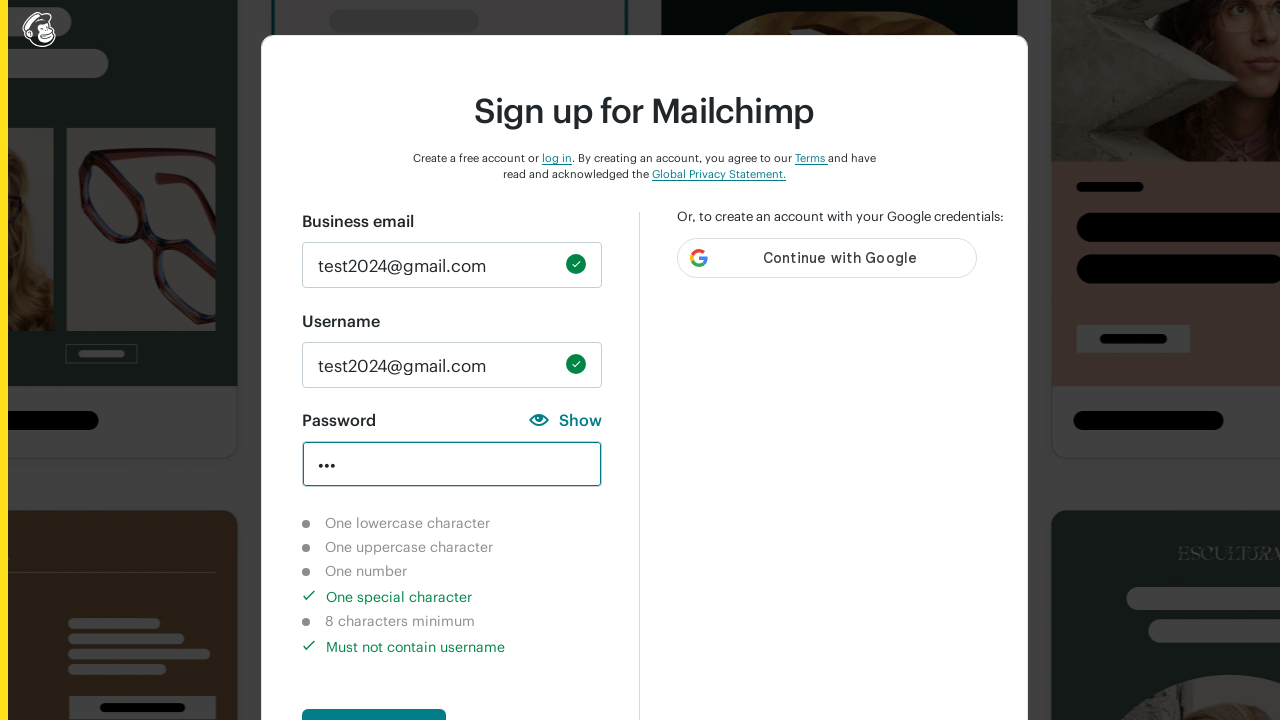

Verified 8 character length requirement is marked as not completed
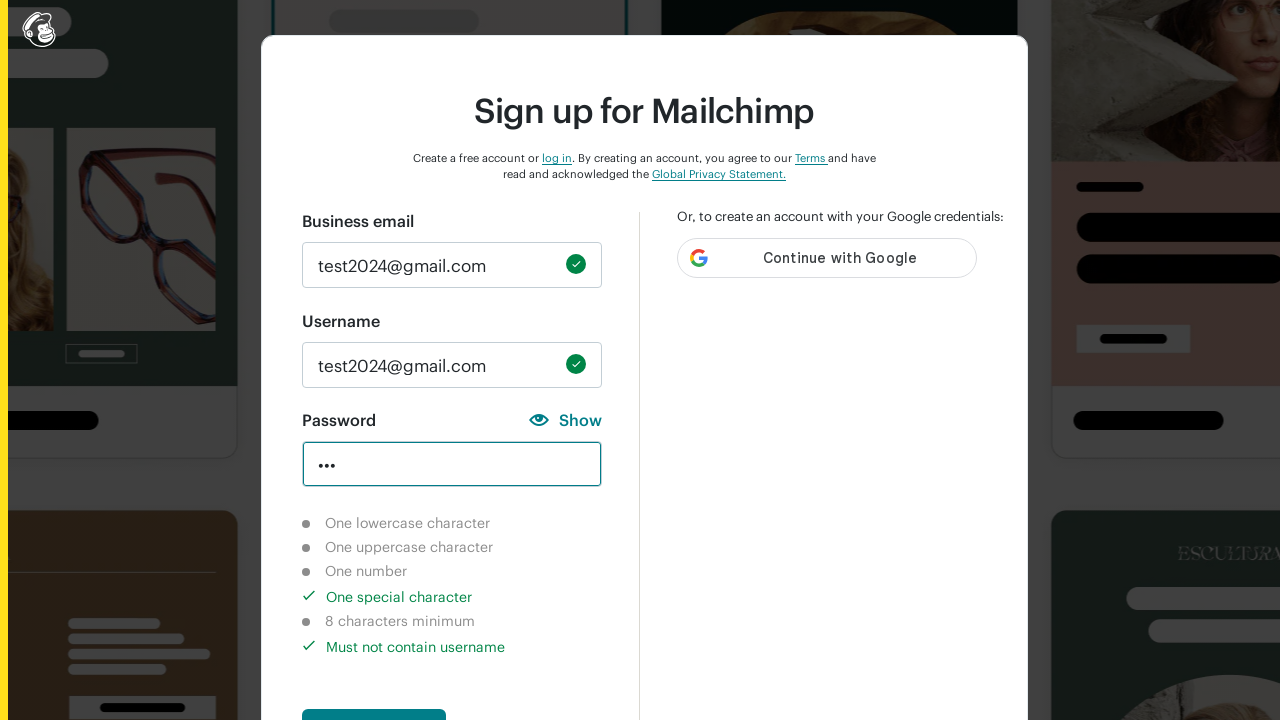

Cleared password field on #new_password
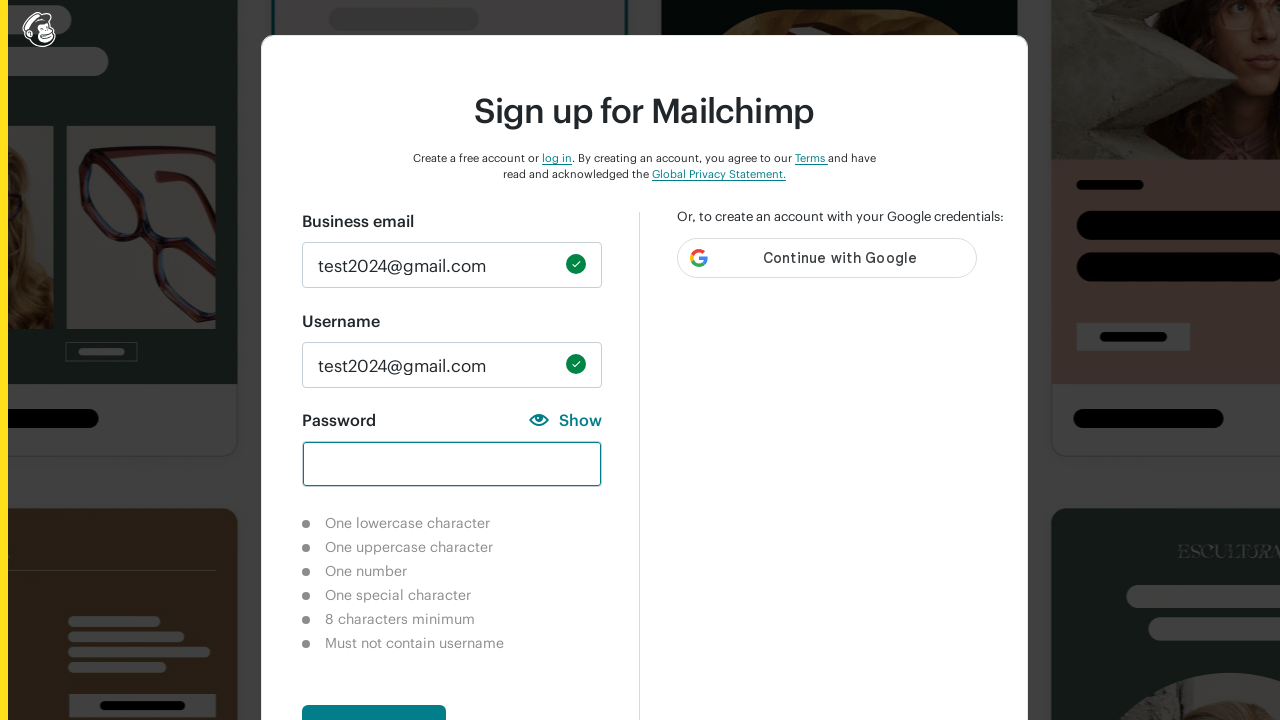

Filled password field with 'ABCABCABC' to test 8 character length validation on #new_password
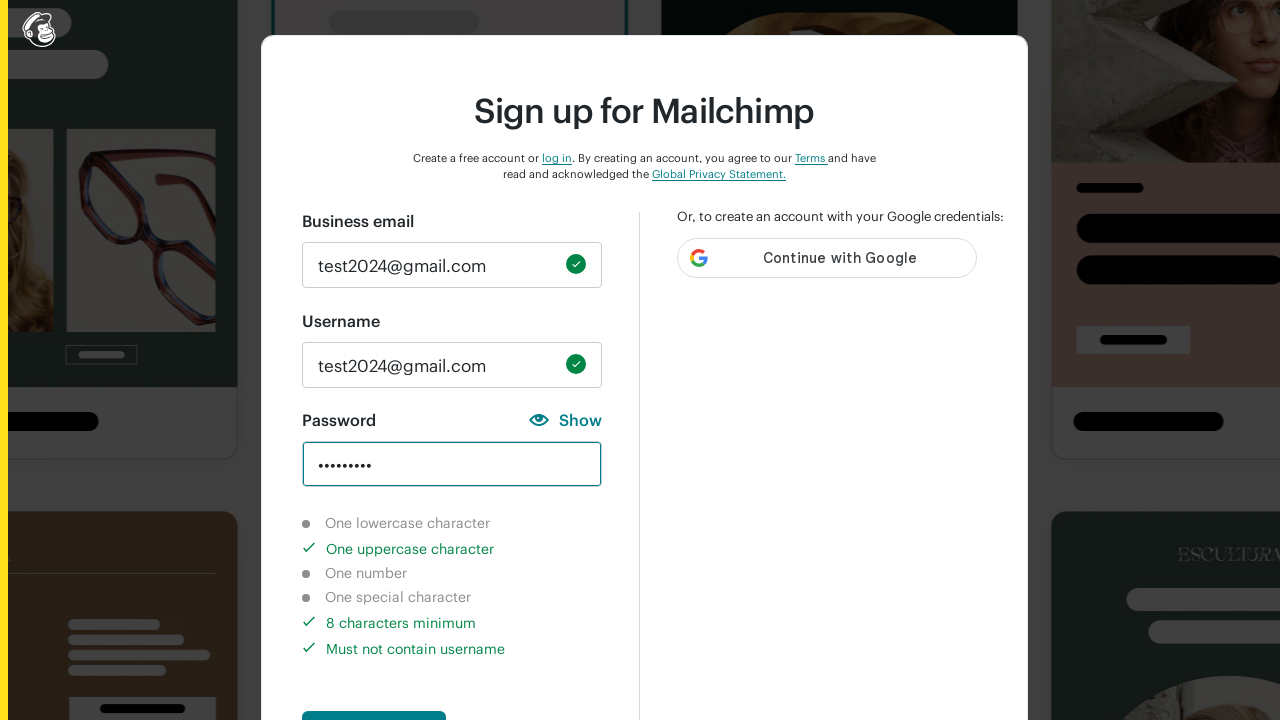

Waited 3 seconds for validation indicators to update
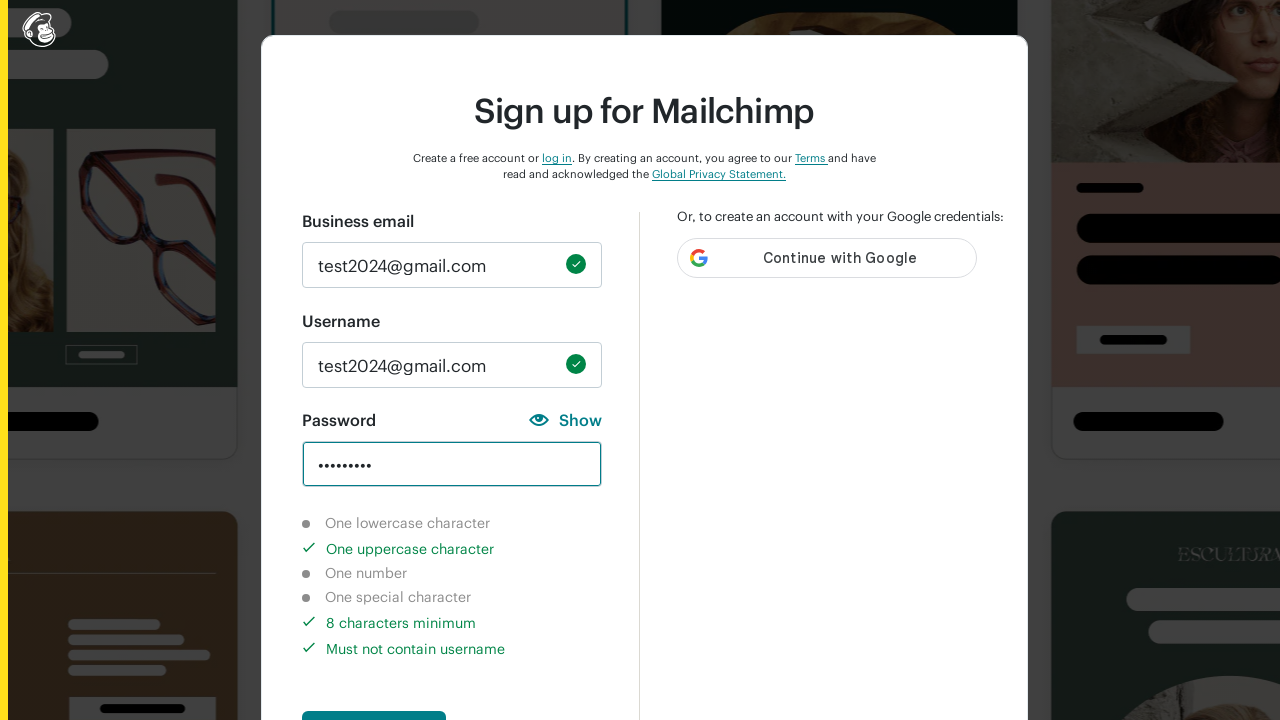

Verified lowercase character requirement is marked as not completed
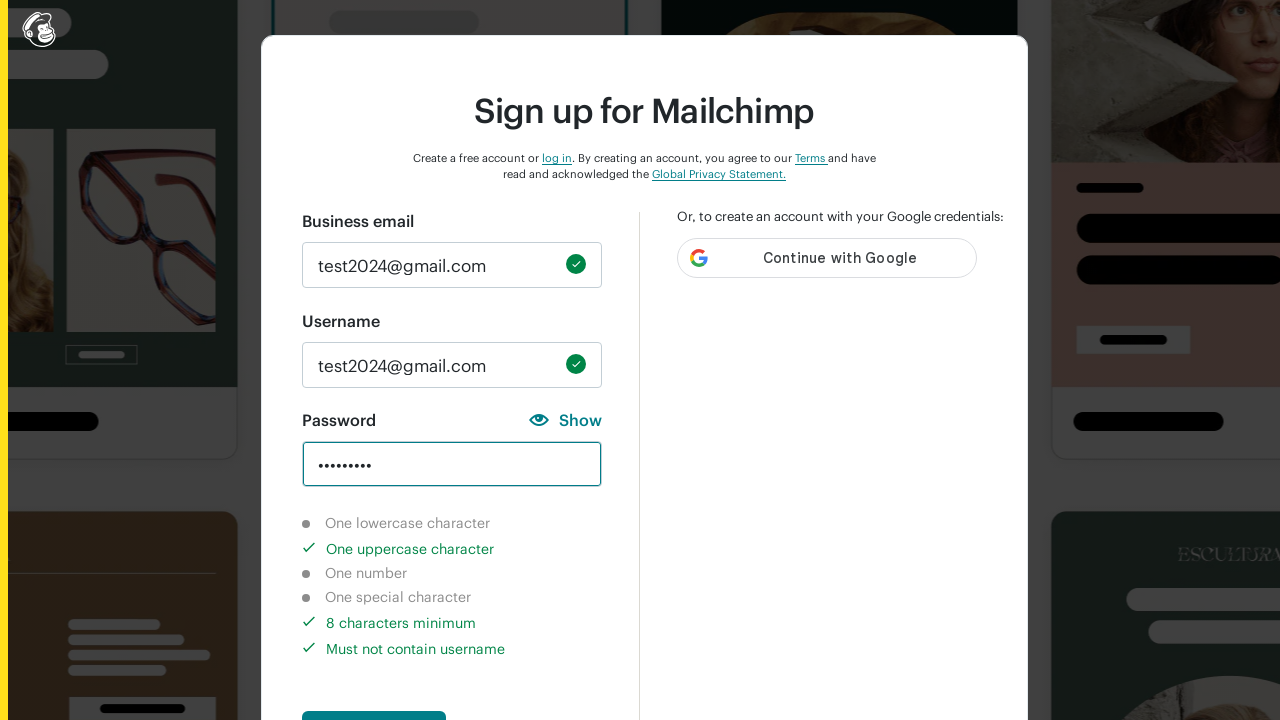

Verified uppercase character requirement is marked as completed
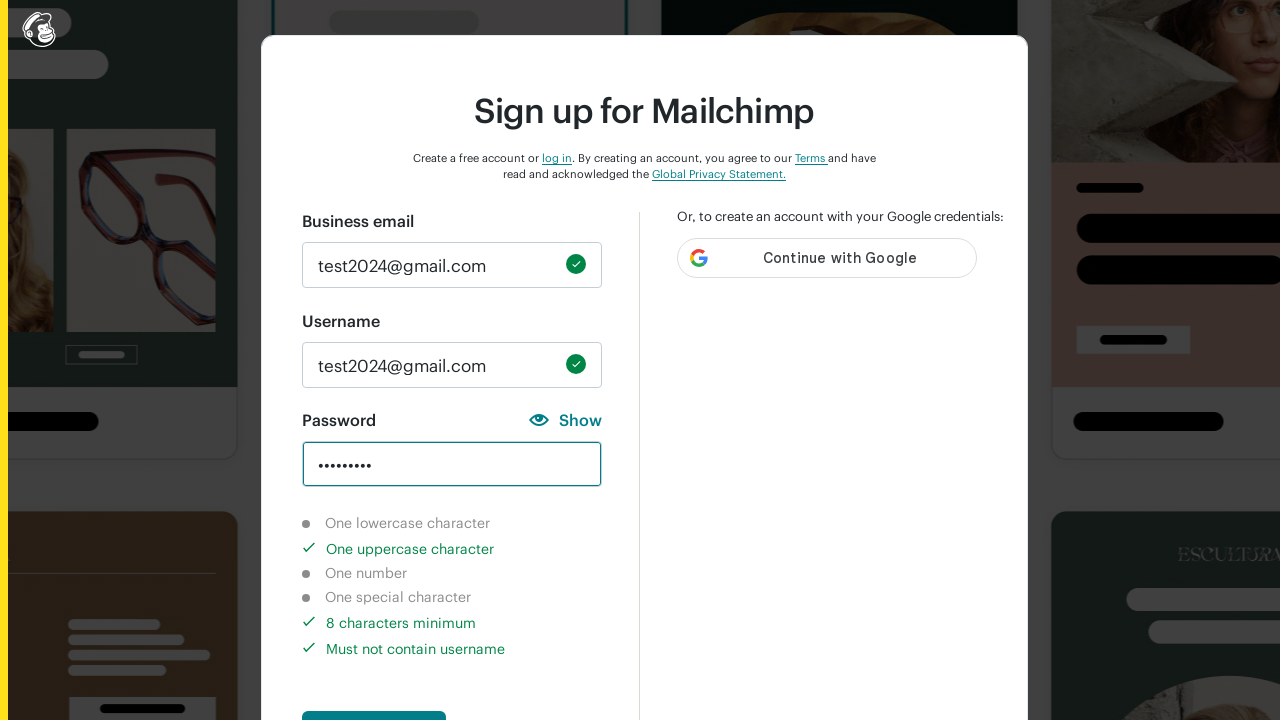

Verified number character requirement is marked as not completed
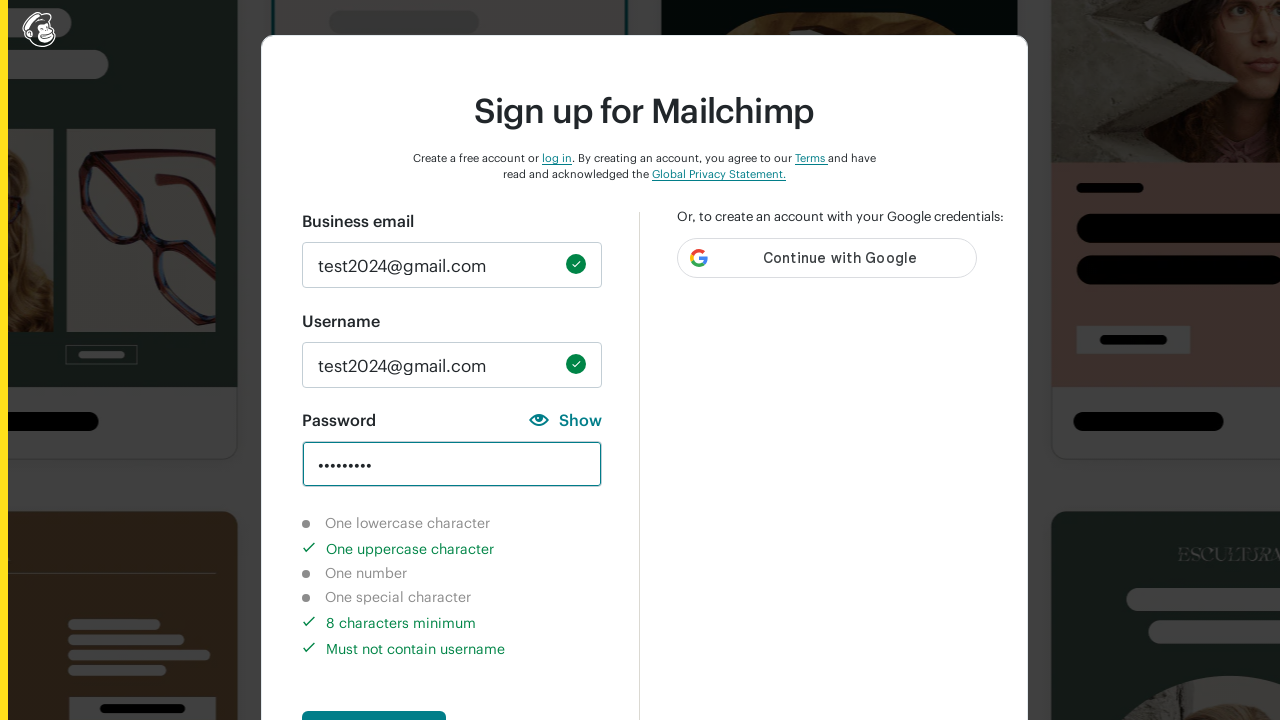

Verified special character requirement is marked as not completed
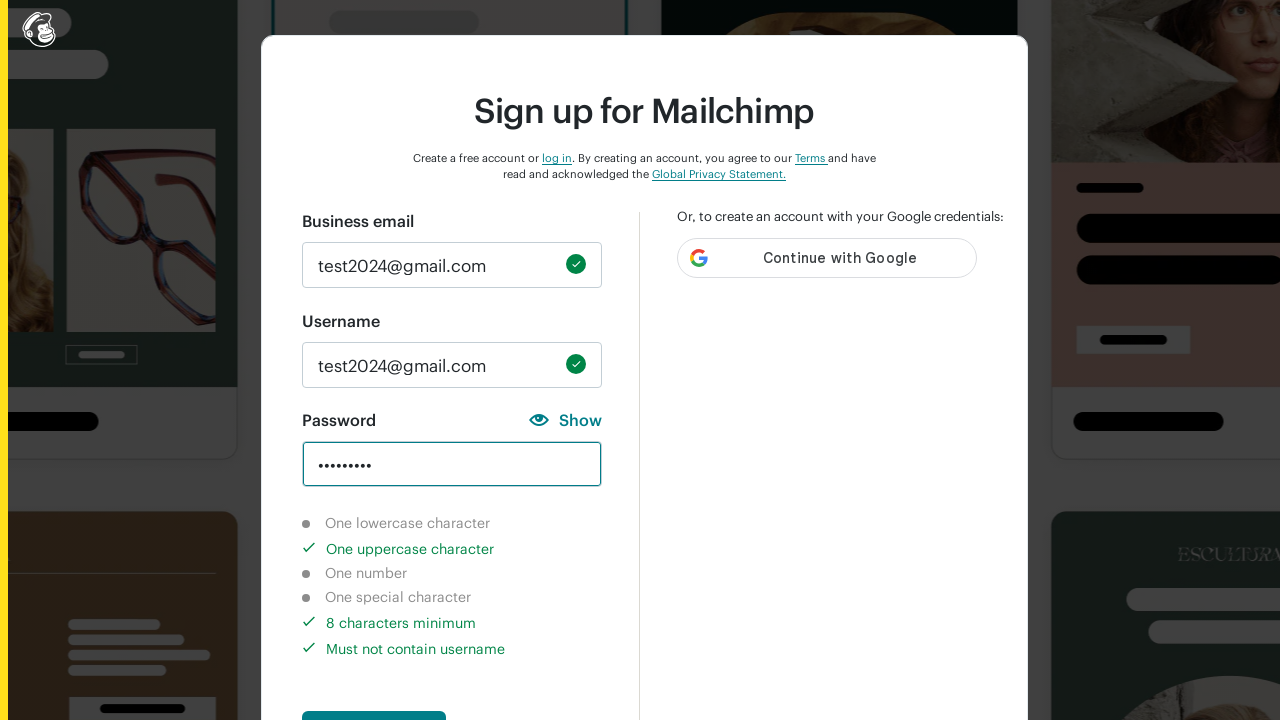

Verified 8 character length requirement is marked as completed
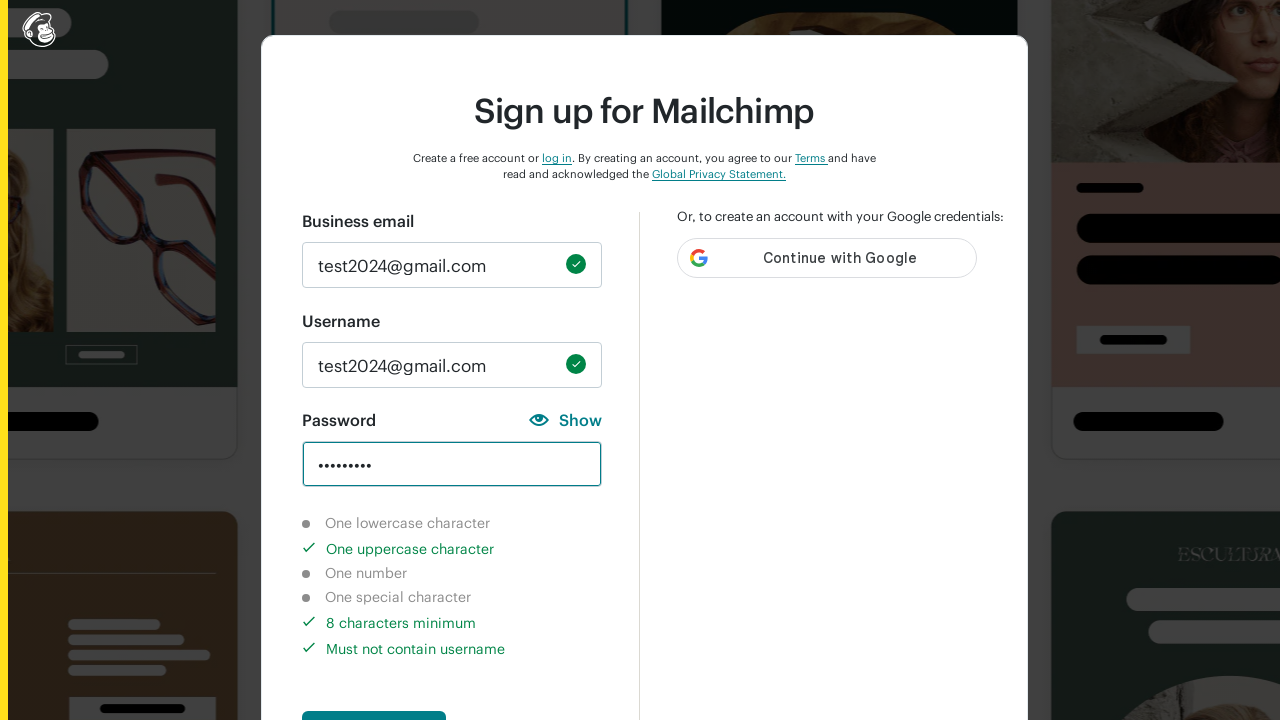

Cleared password field on #new_password
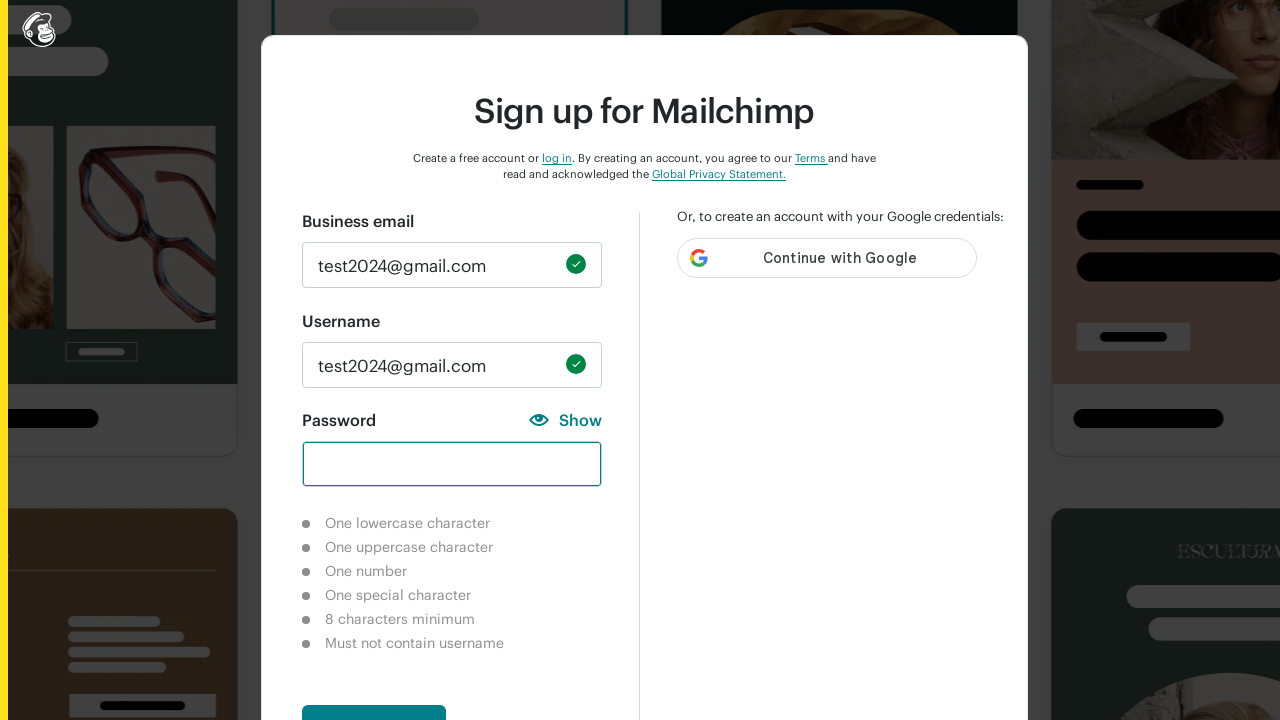

Filled password field with 'Test123456@' - a fully valid password meeting all requirements on #new_password
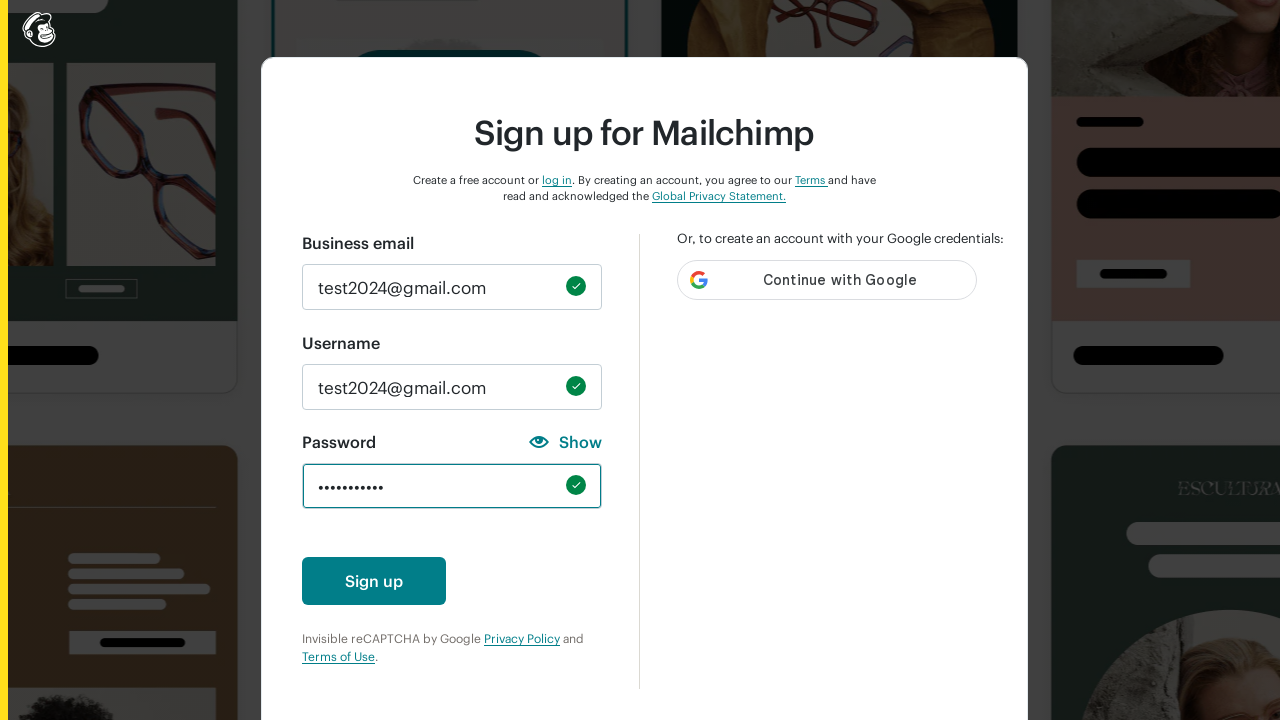

Waited 3 seconds for validation indicators to update
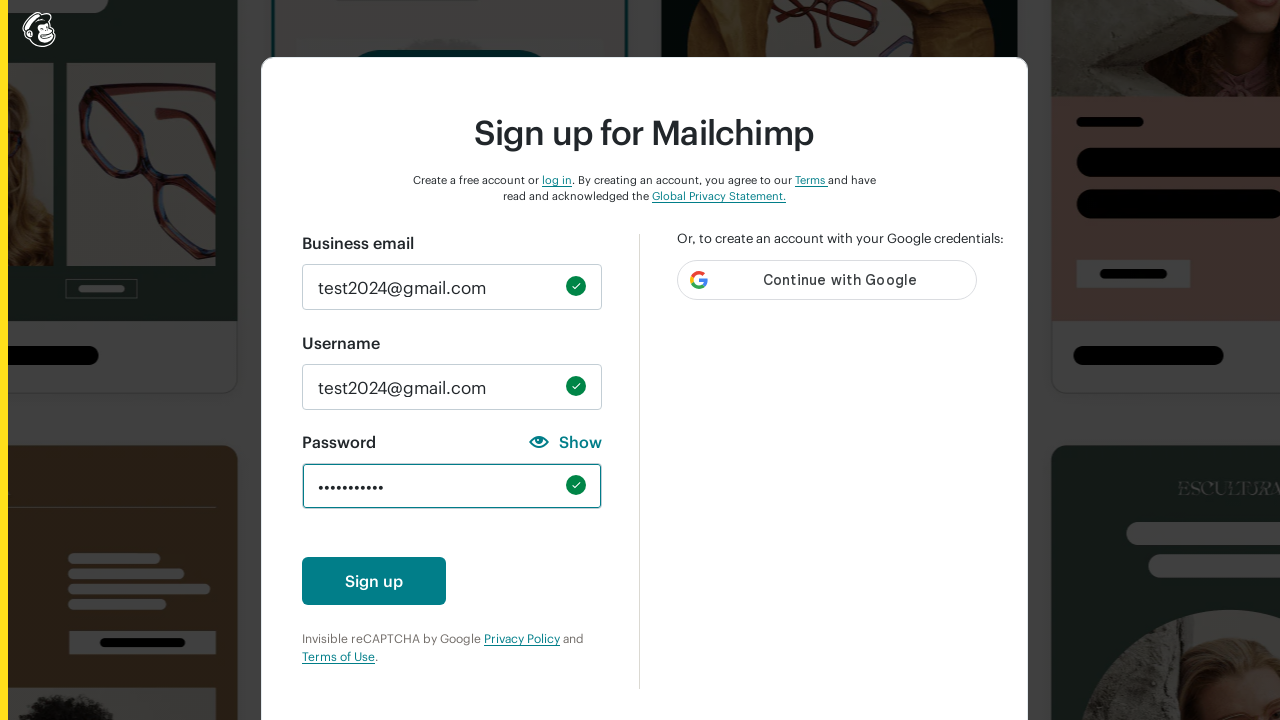

Verified lowercase character requirement indicator is not visible (validation complete)
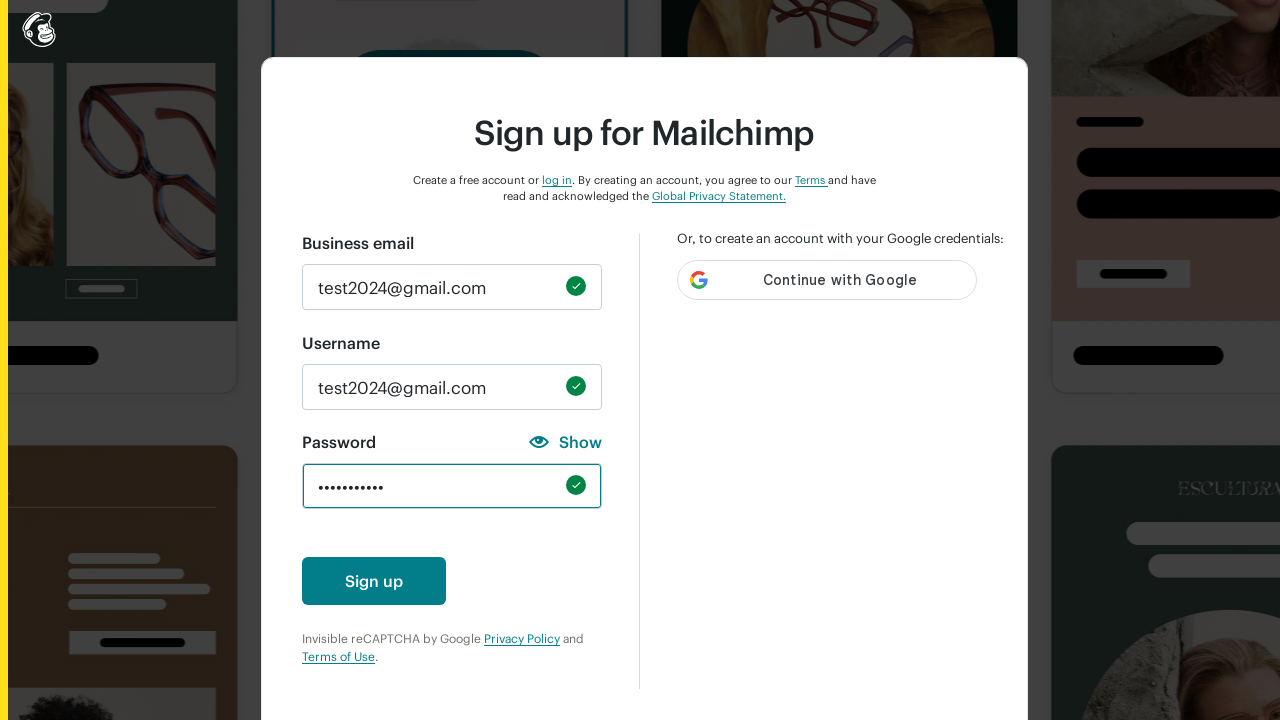

Verified uppercase character requirement indicator is not visible (validation complete)
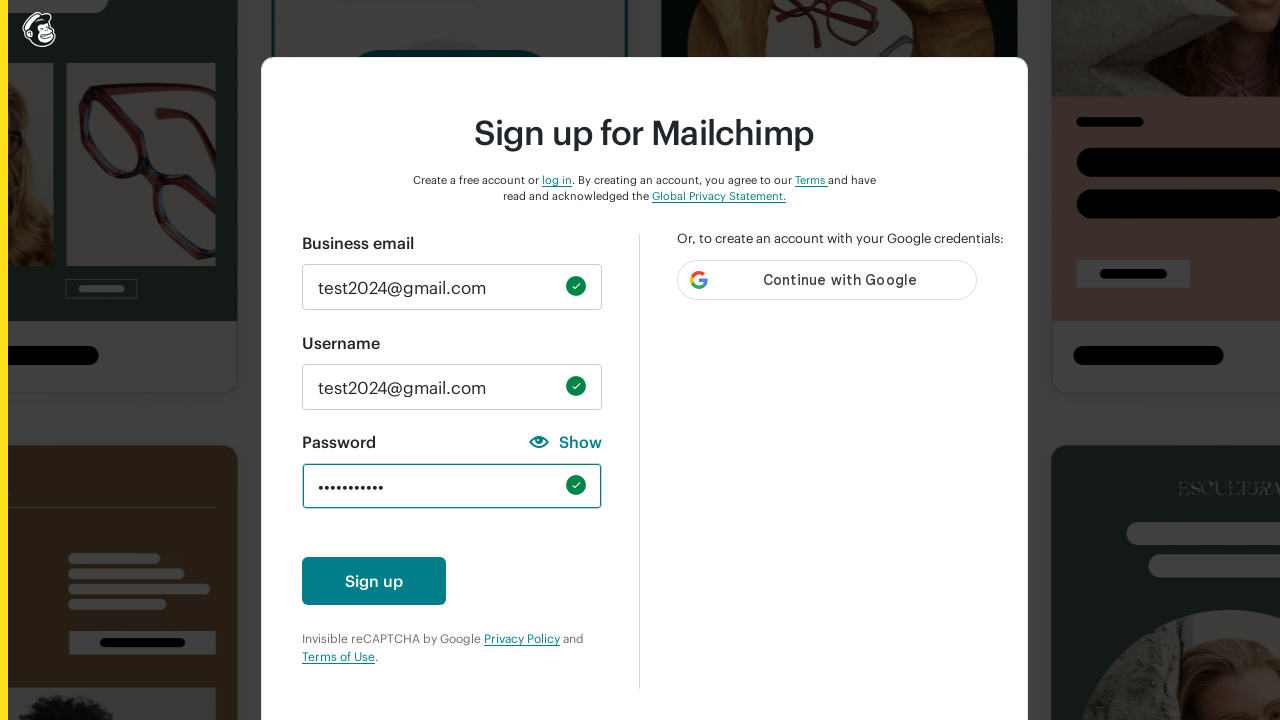

Verified number character requirement indicator is not visible (validation complete)
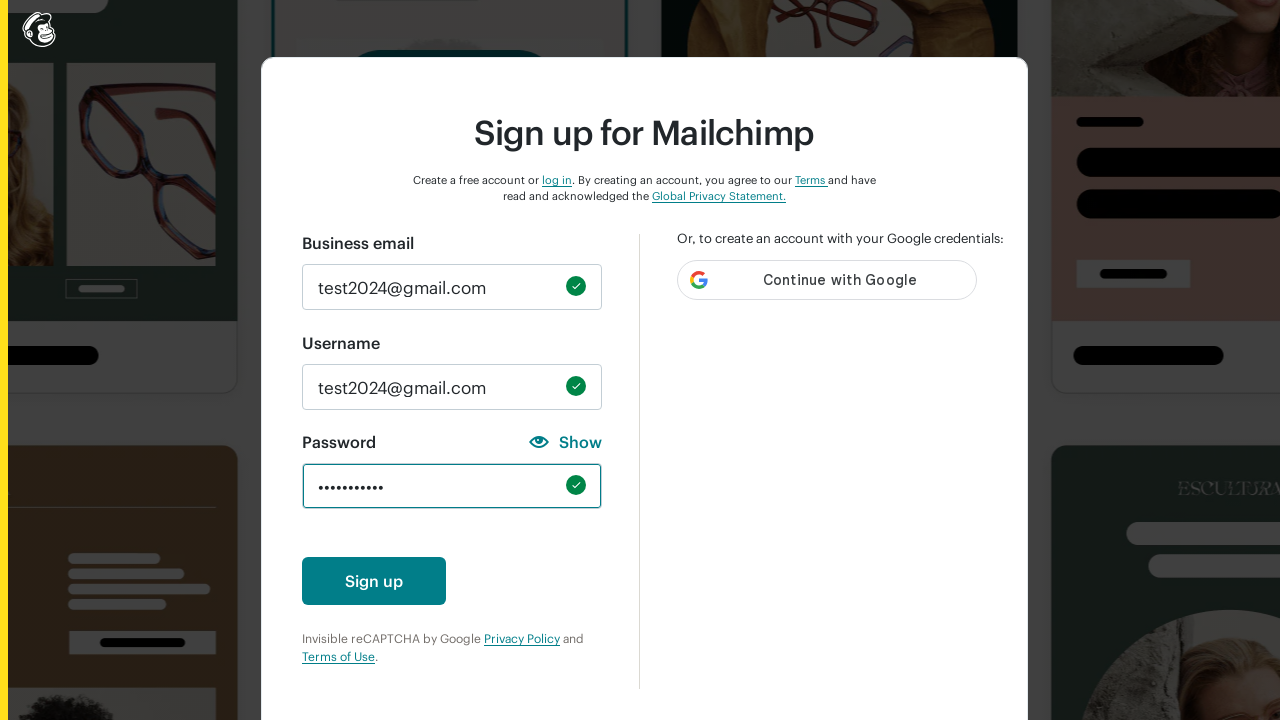

Verified special character requirement indicator is not visible (validation complete)
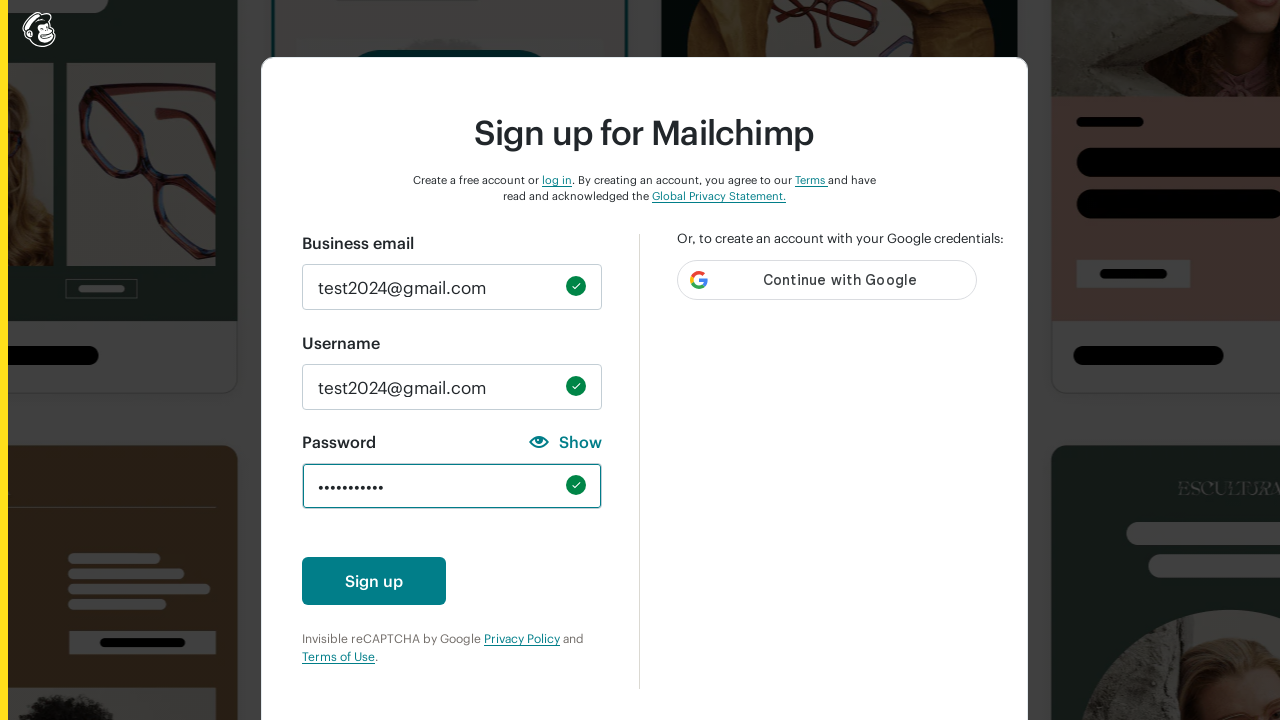

Verified 8 character length requirement indicator is not visible (validation complete)
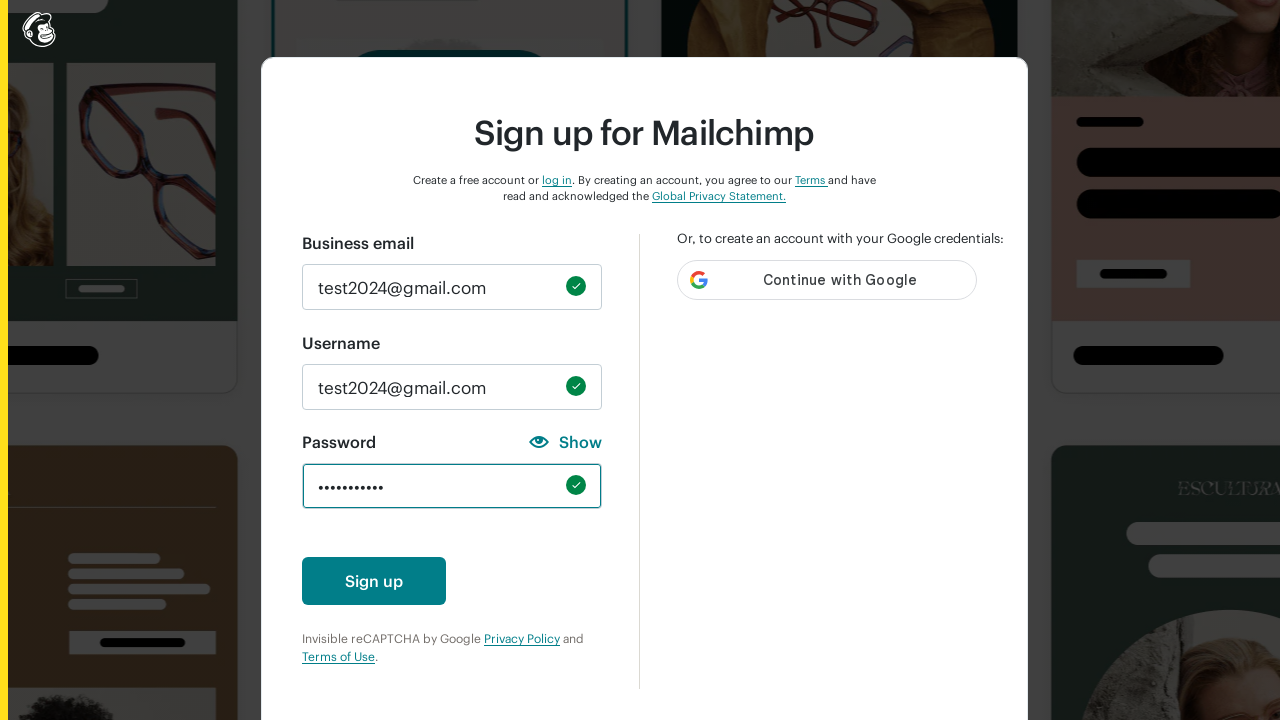

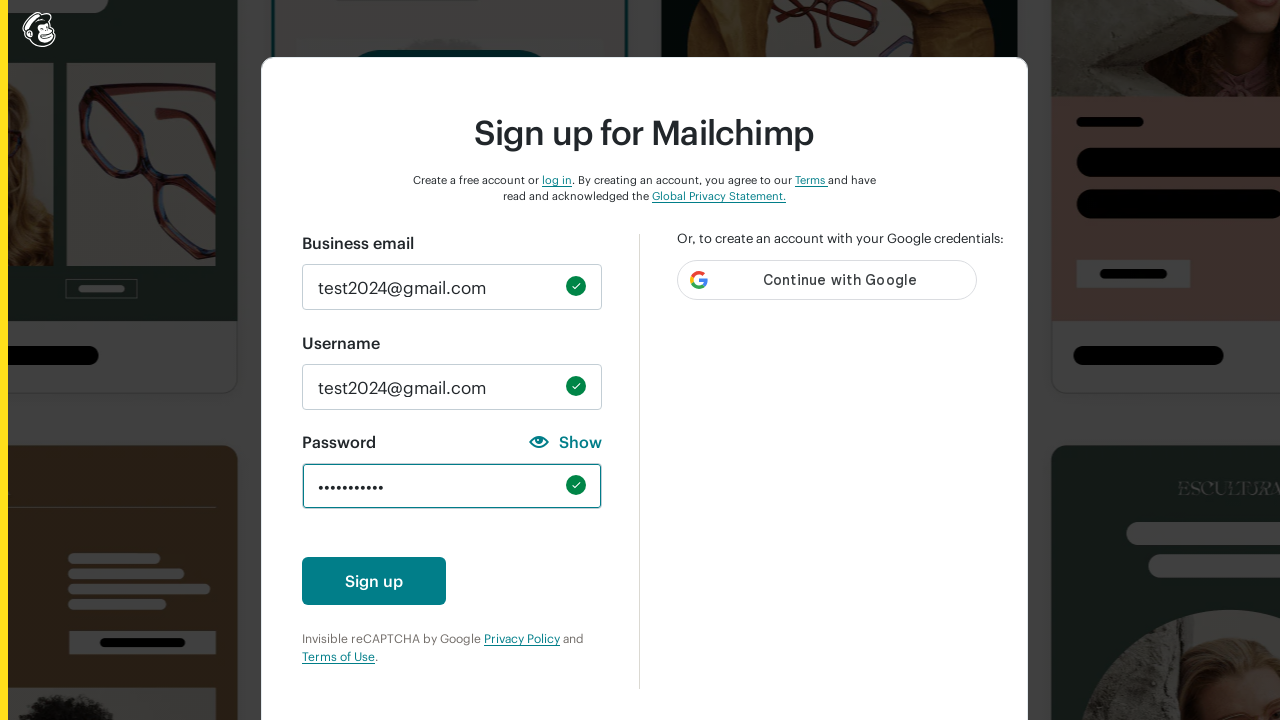